Tests mouse hover functionality on a navigation menu by hovering over each menu item in the navbar and verifying the hover interaction works correctly.

Starting URL: http://demo.automationtesting.in/Register.html

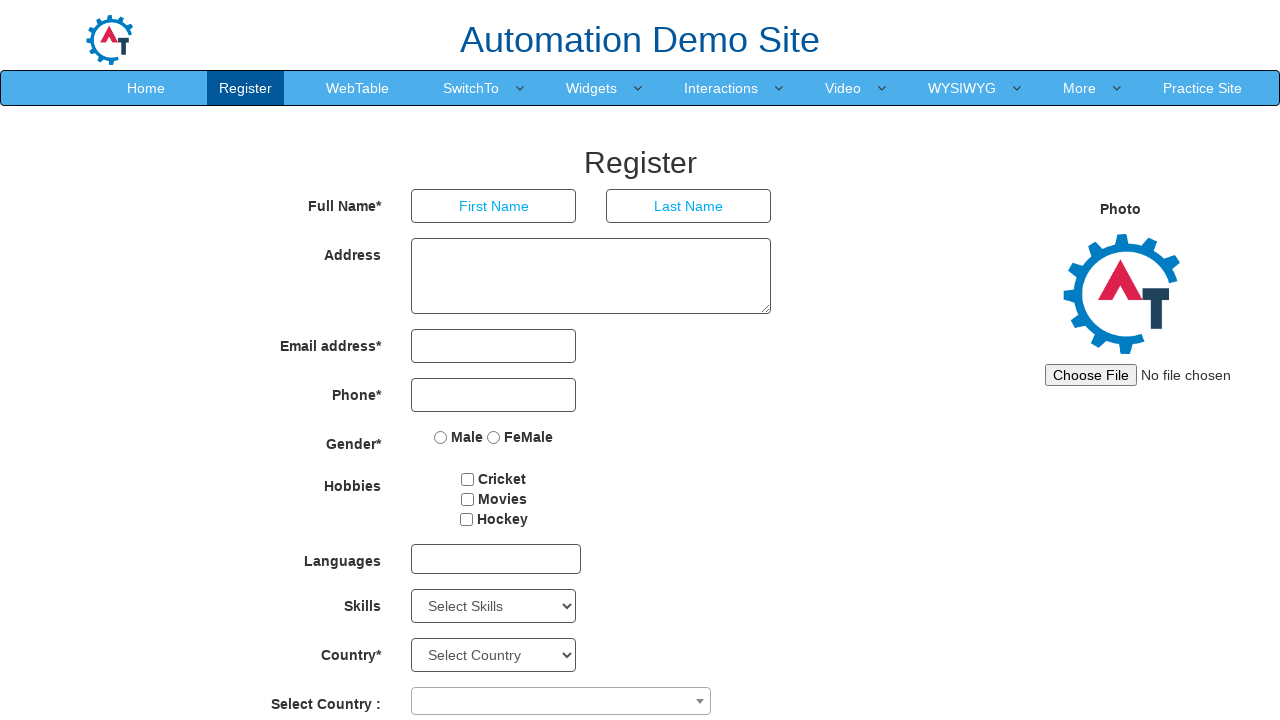

Navigation menu loaded and selector found
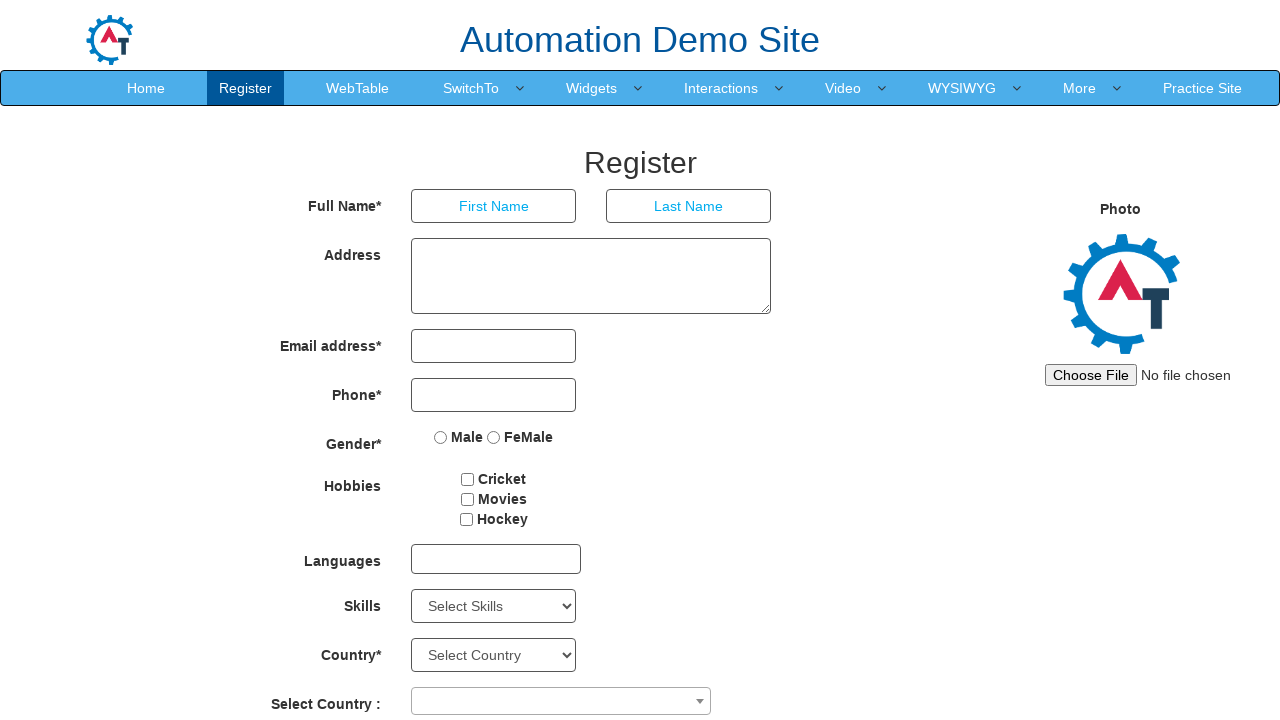

Located all main menu items in navbar
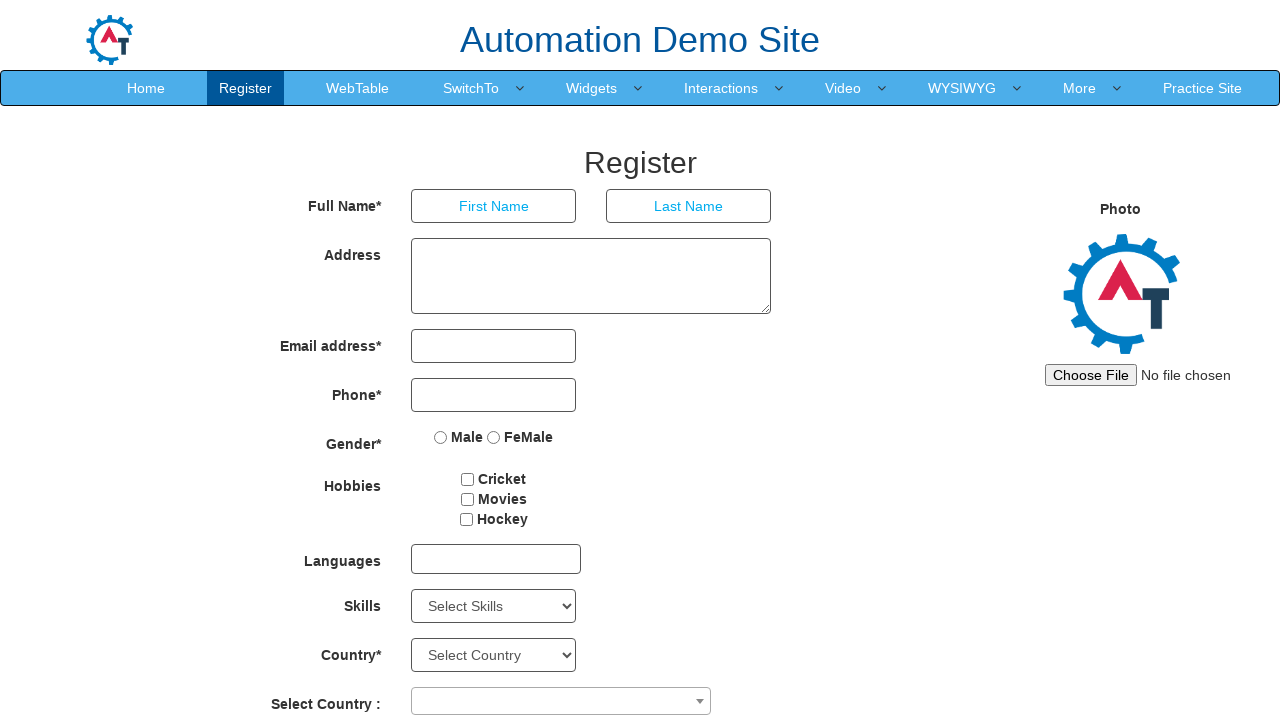

Found 10 menu items in navbar
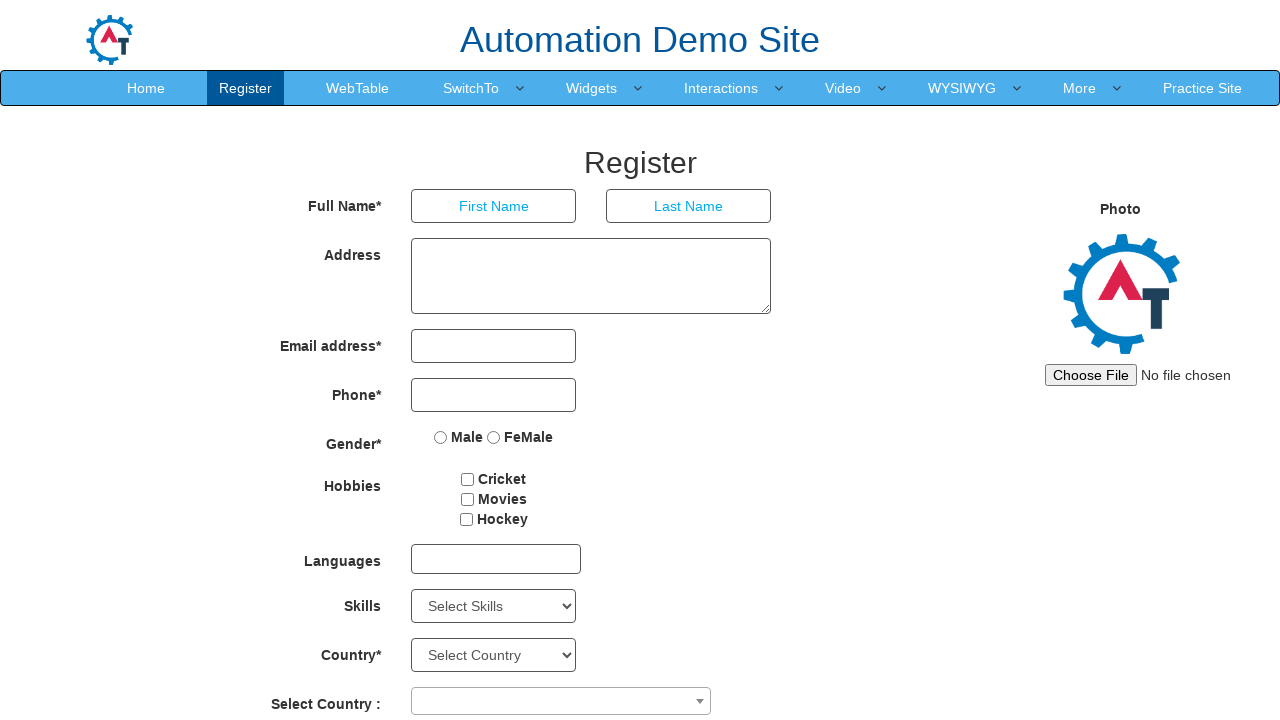

Hovered over menu item 1 at (146, 88) on xpath=//ul[@class='nav navbar-nav']/li/a >> nth=0
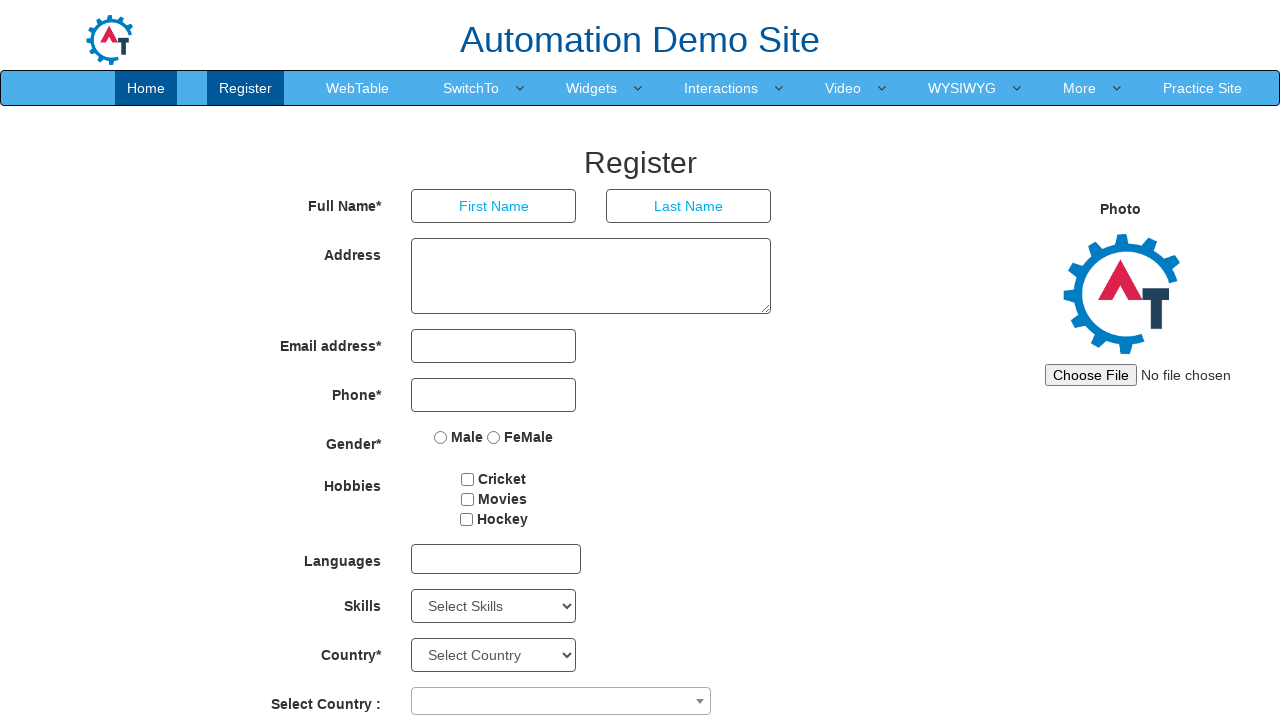

Waited 1 second after hovering over menu item 1
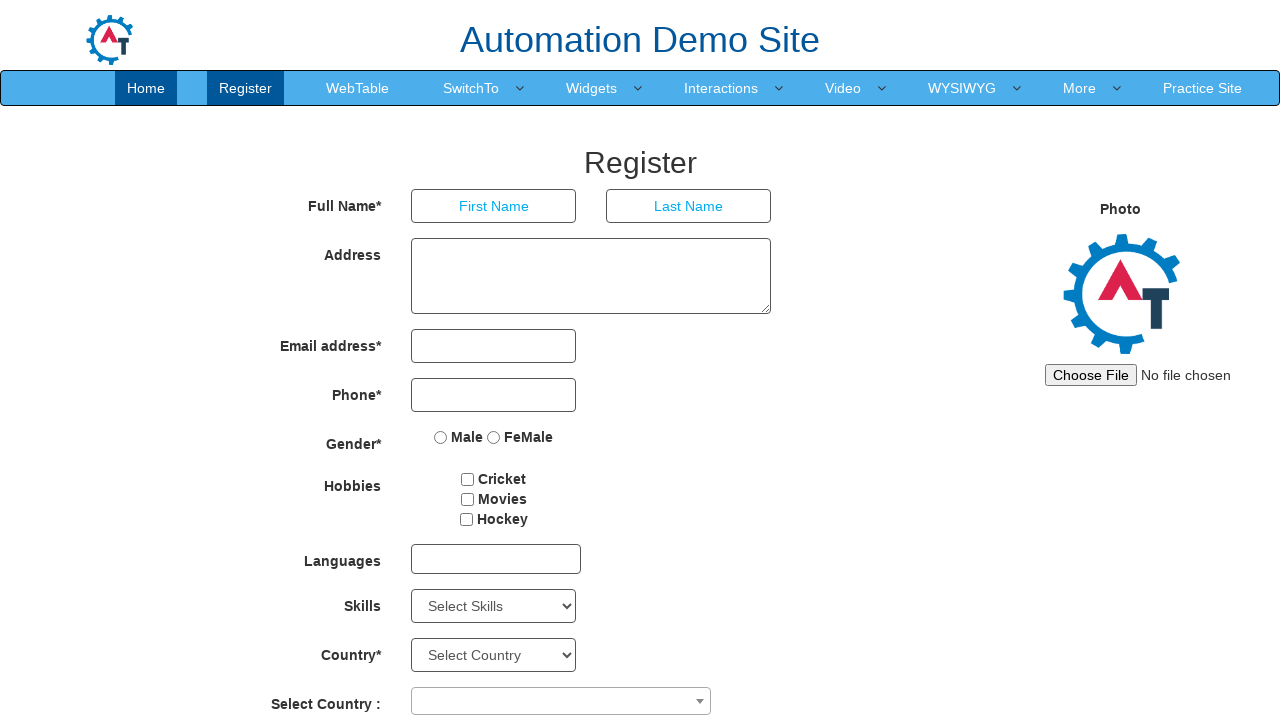

Hovered over menu item 2 at (246, 88) on xpath=//ul[@class='nav navbar-nav']/li/a >> nth=1
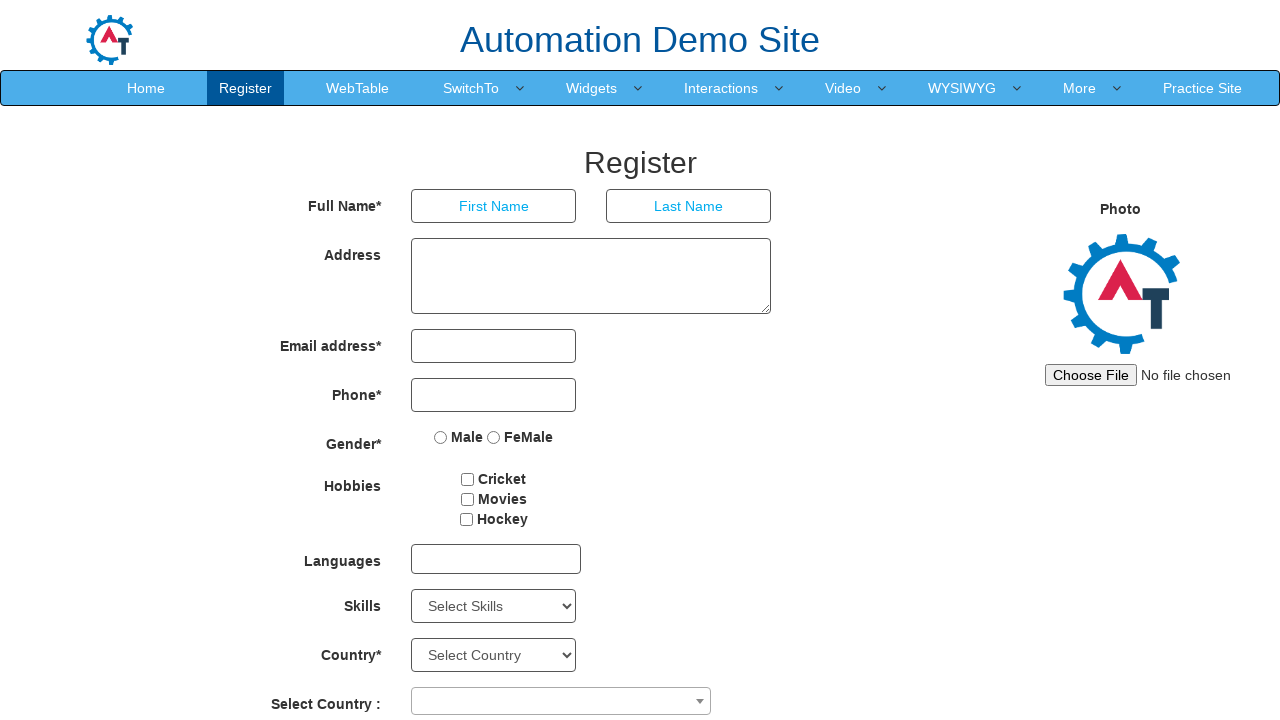

Waited 1 second after hovering over menu item 2
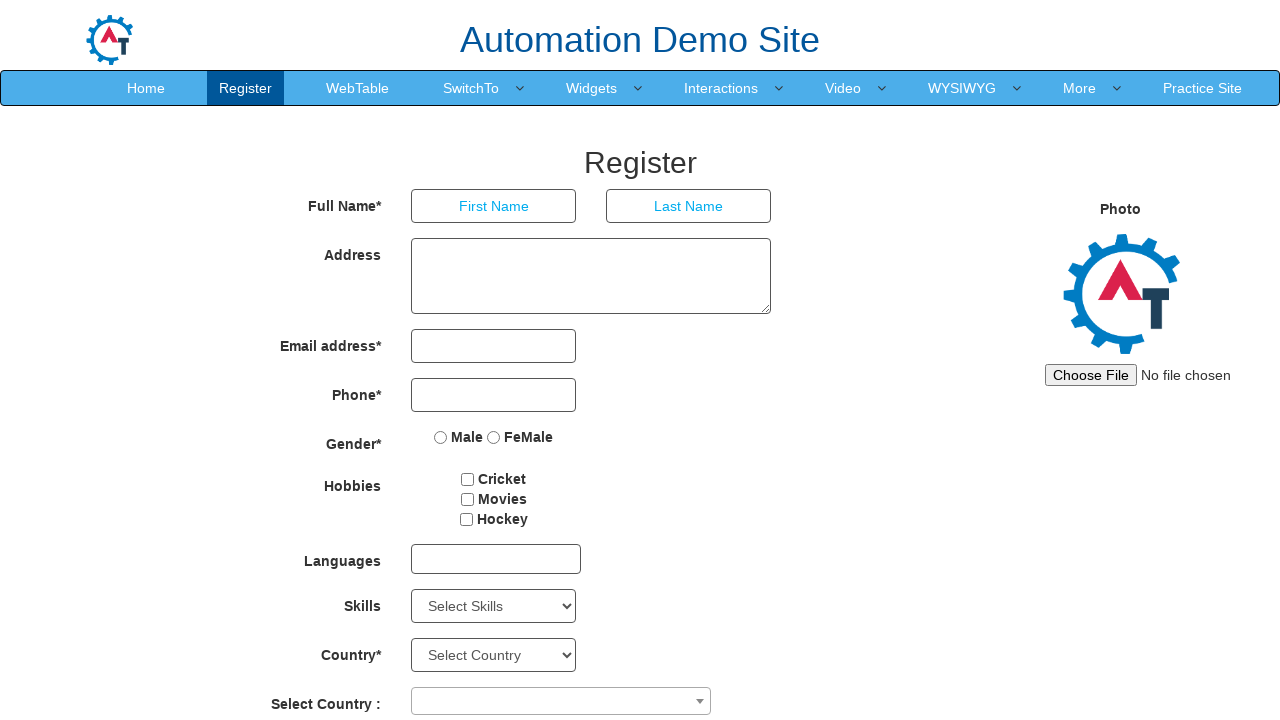

Hovered over menu item 3 at (358, 88) on xpath=//ul[@class='nav navbar-nav']/li/a >> nth=2
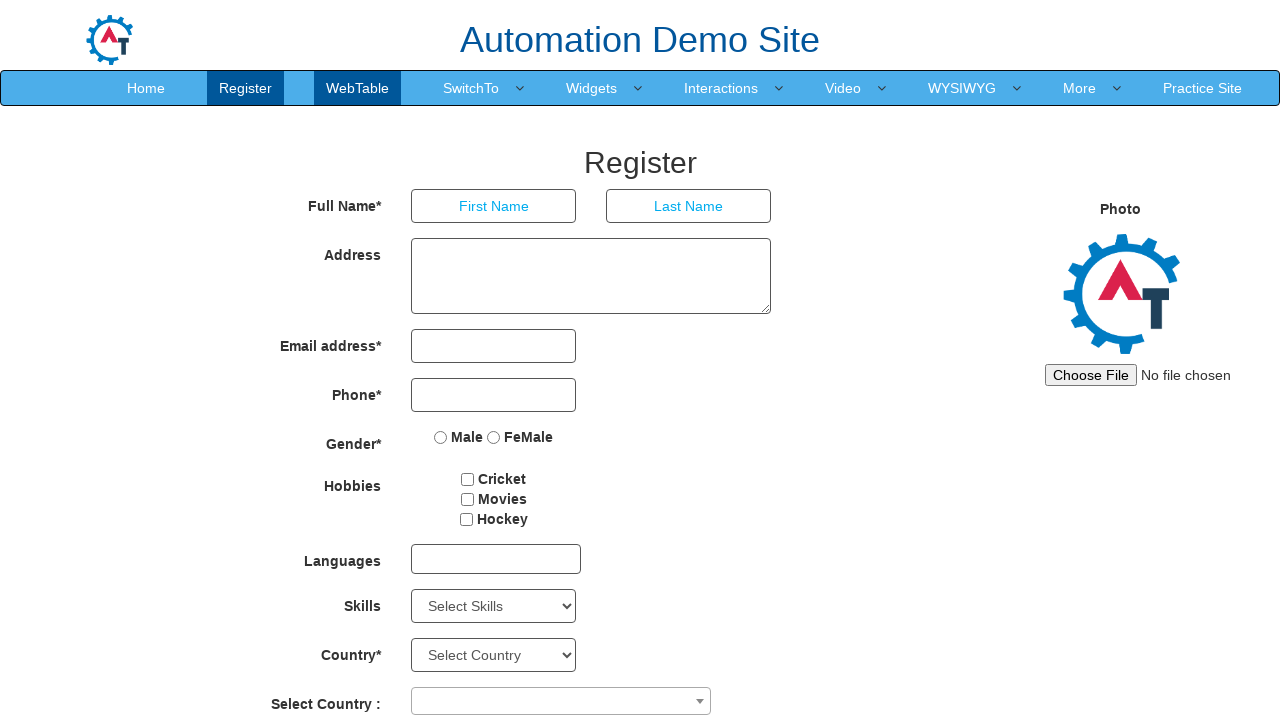

Waited 1 second after hovering over menu item 3
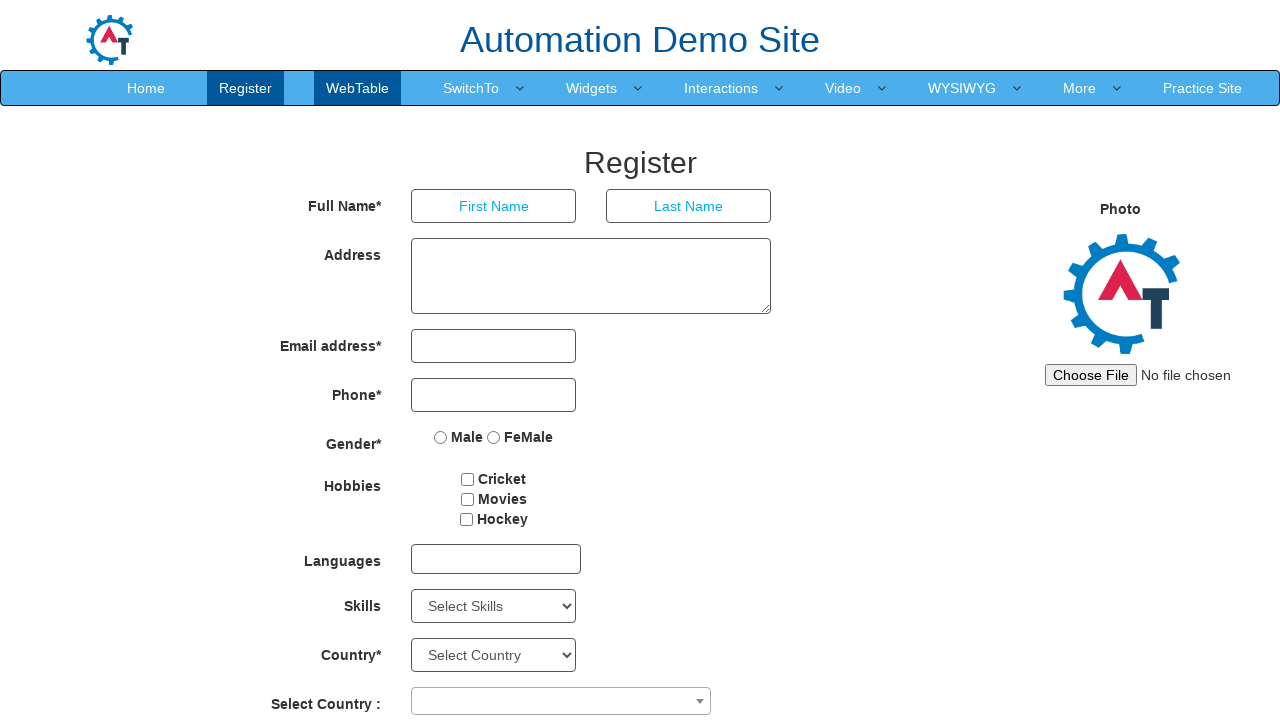

Hovered over menu item 4 at (471, 88) on xpath=//ul[@class='nav navbar-nav']/li/a >> nth=3
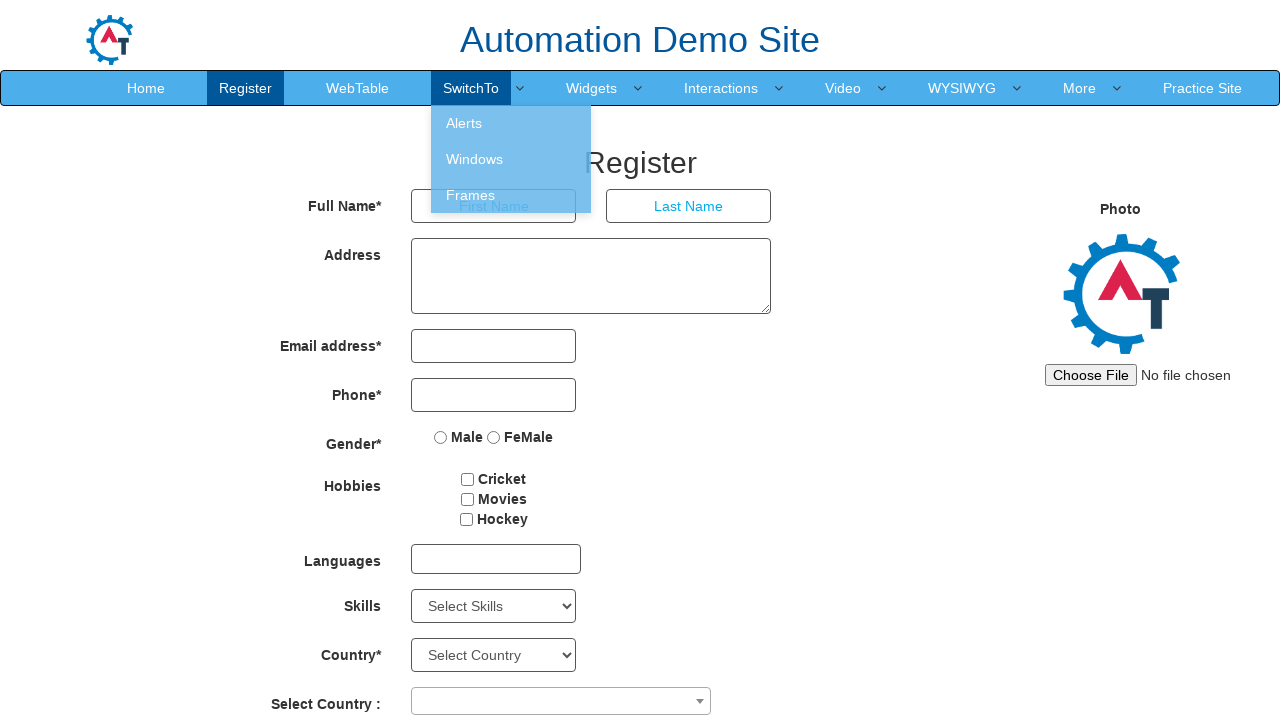

Waited 1 second after hovering over menu item 4
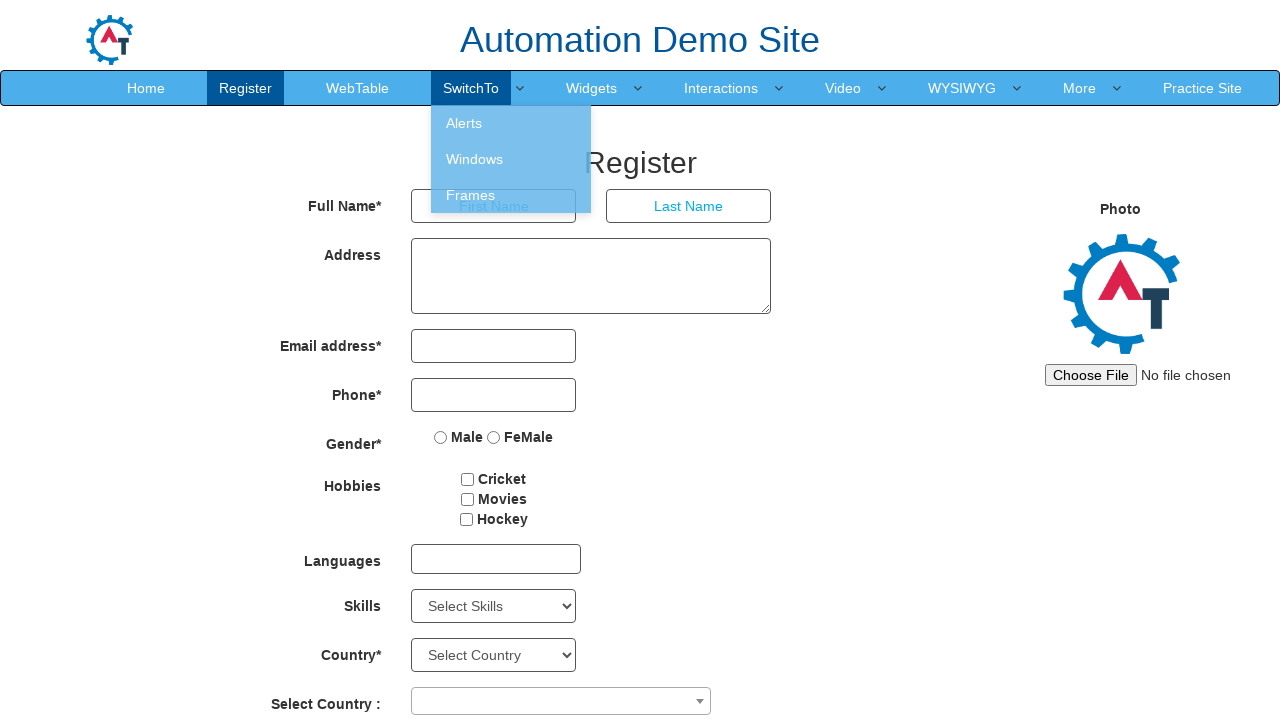

Hovered over menu item 5 at (592, 88) on xpath=//ul[@class='nav navbar-nav']/li/a >> nth=4
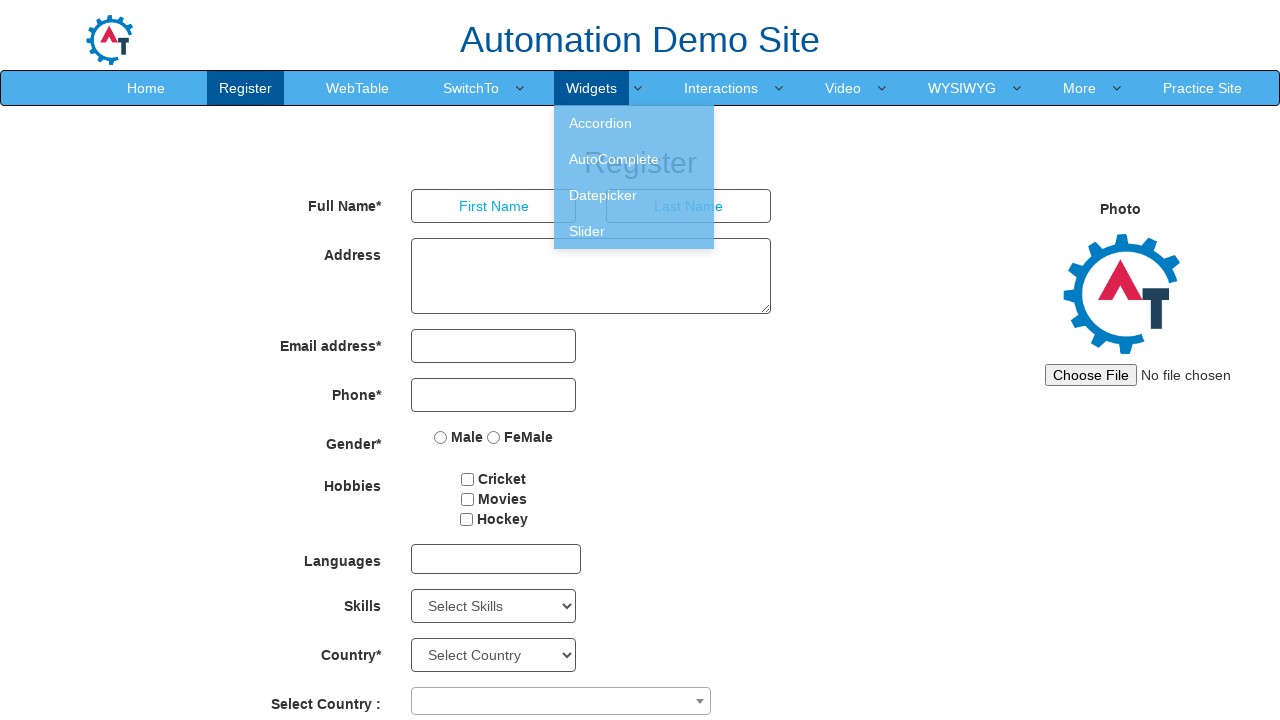

Waited 1 second after hovering over menu item 5
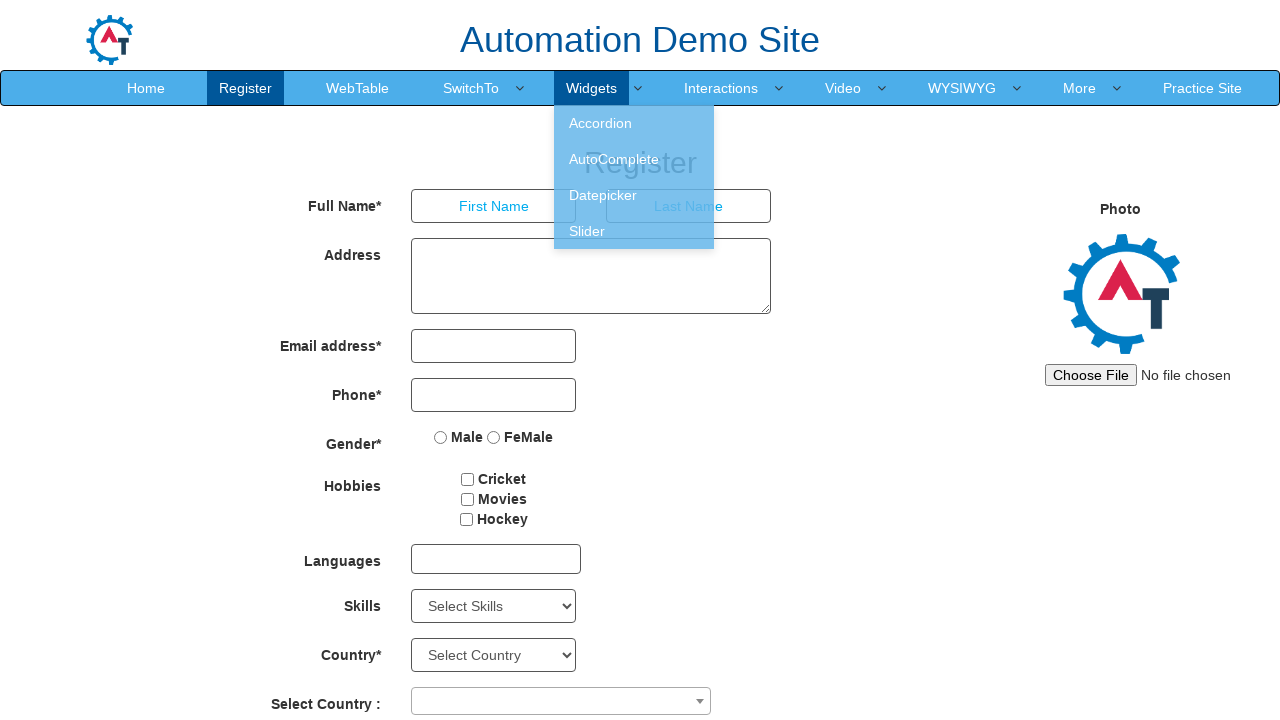

Hovered over menu item 6 at (721, 88) on xpath=//ul[@class='nav navbar-nav']/li/a >> nth=5
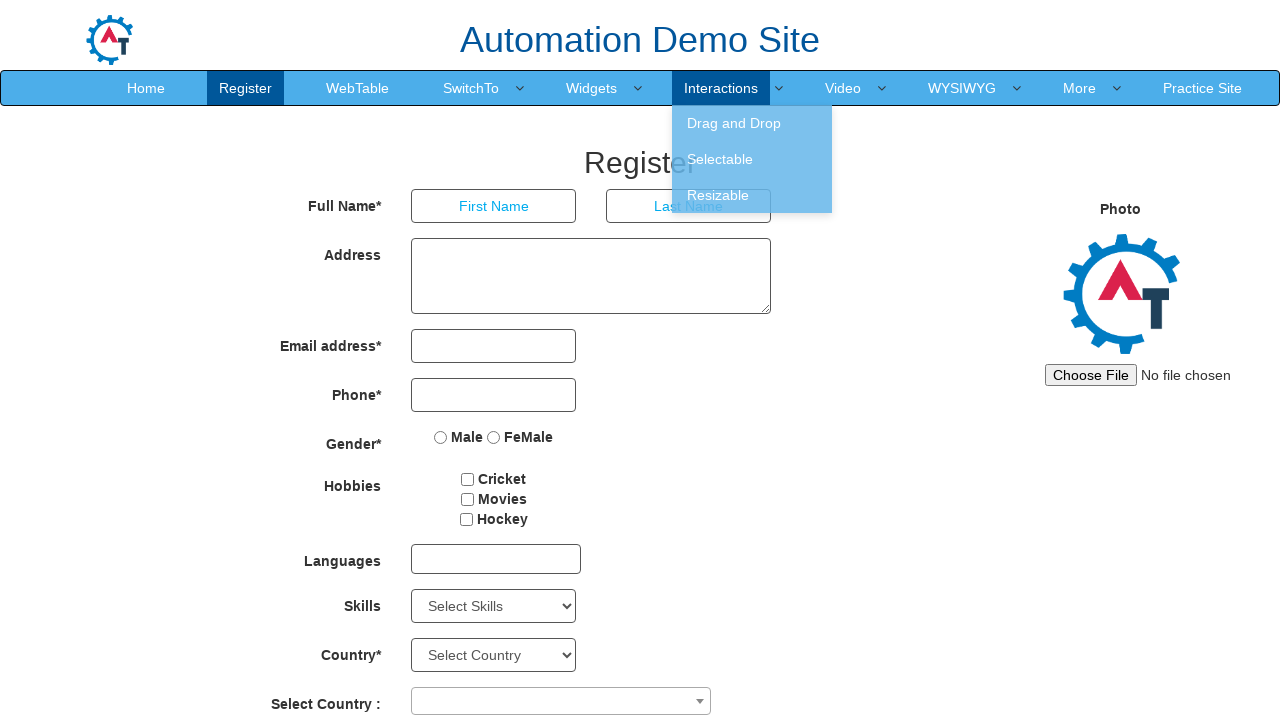

Waited 1 second after hovering over menu item 6
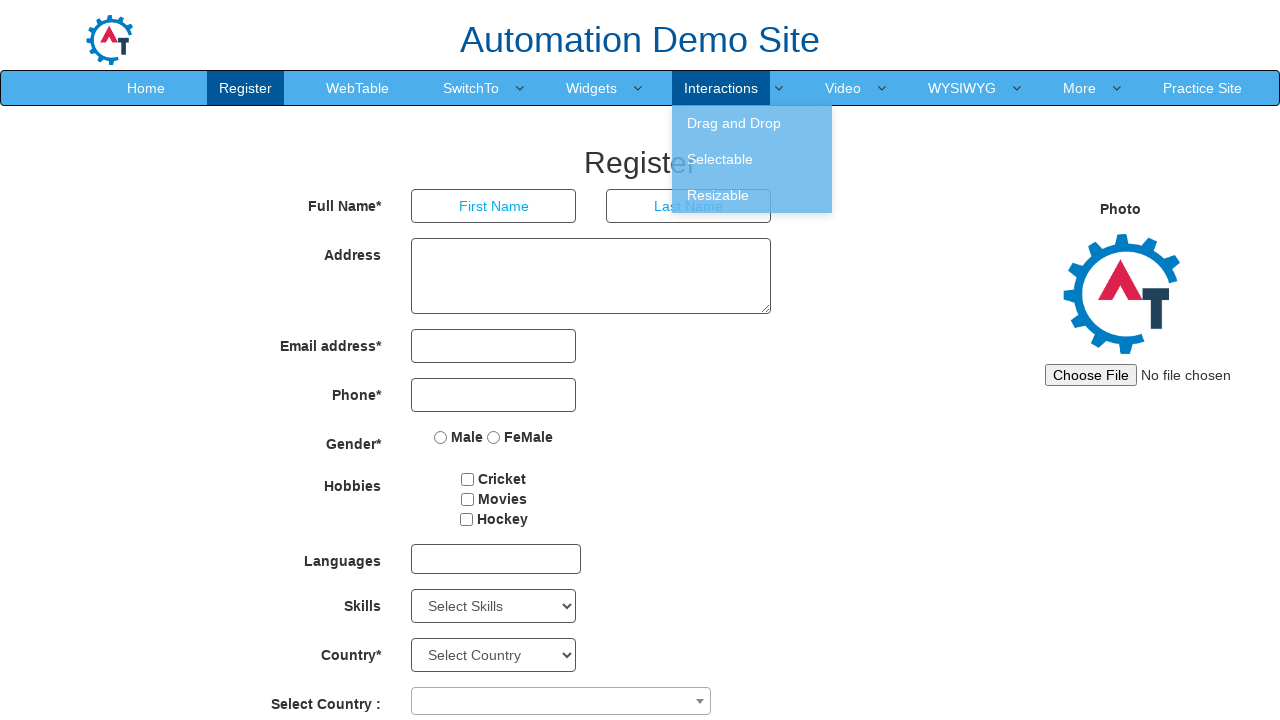

Hovered over menu item 7 at (843, 88) on xpath=//ul[@class='nav navbar-nav']/li/a >> nth=6
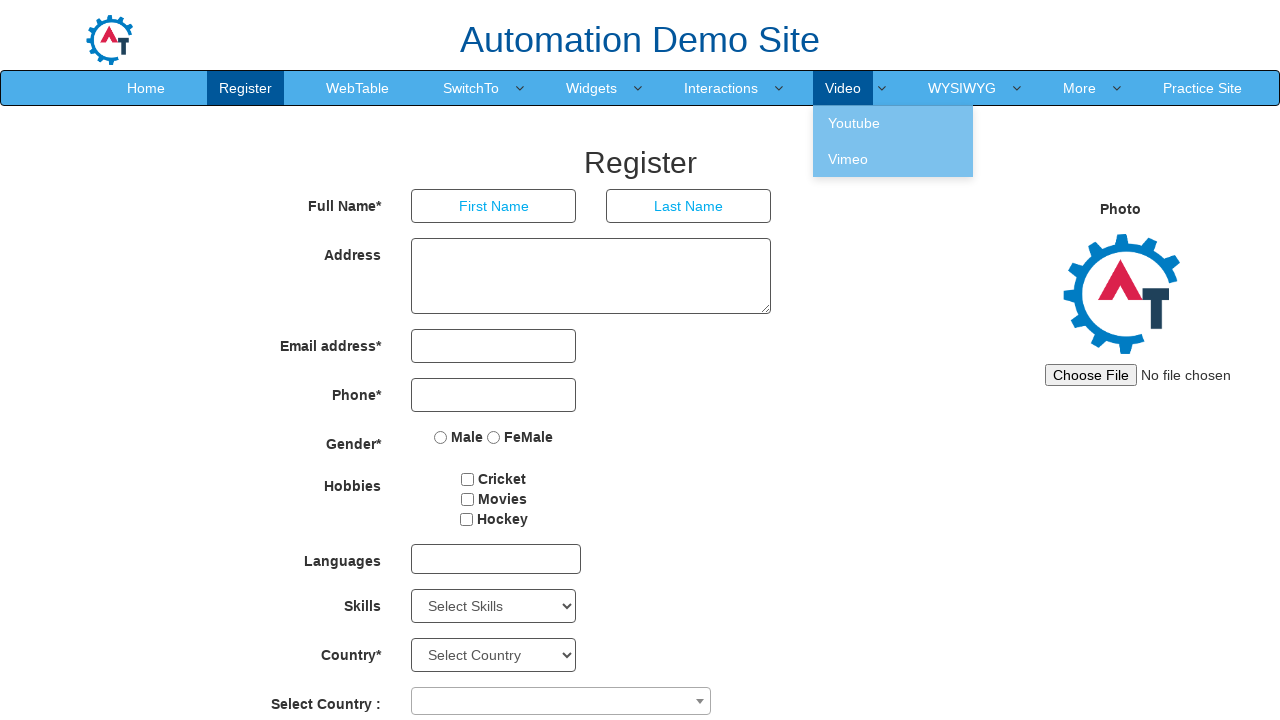

Waited 1 second after hovering over menu item 7
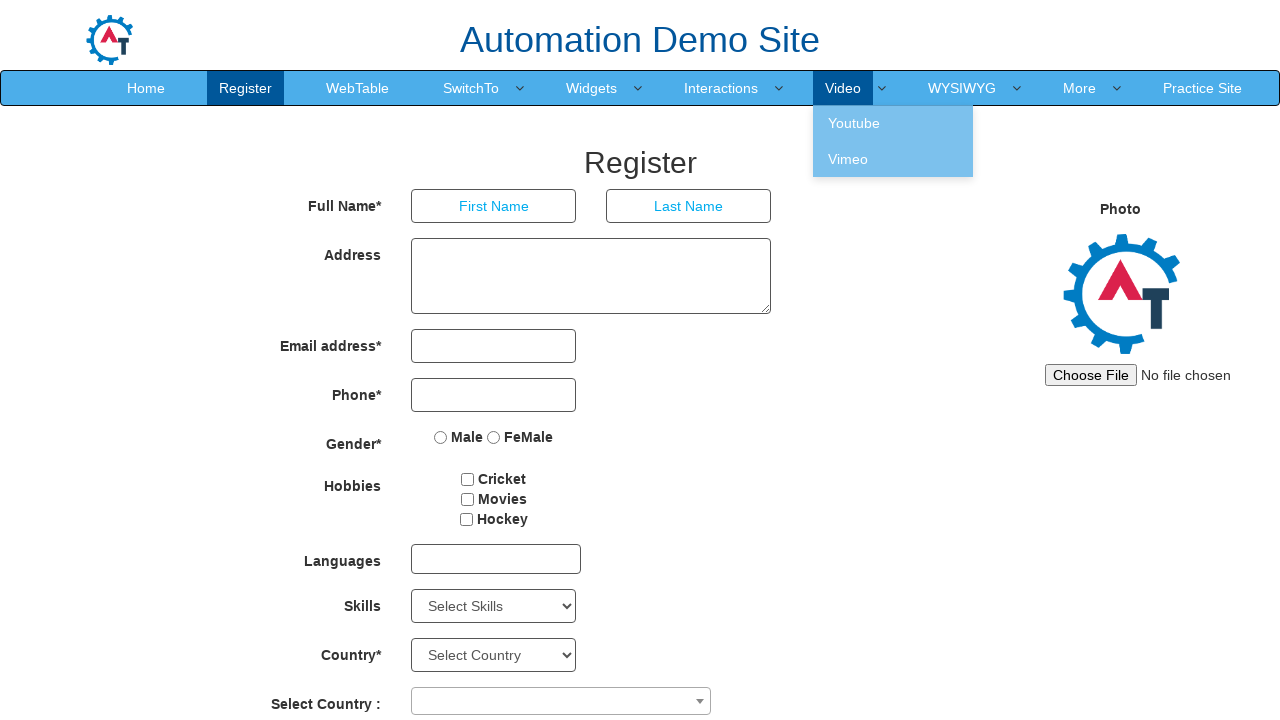

Hovered over menu item 8 at (962, 88) on xpath=//ul[@class='nav navbar-nav']/li/a >> nth=7
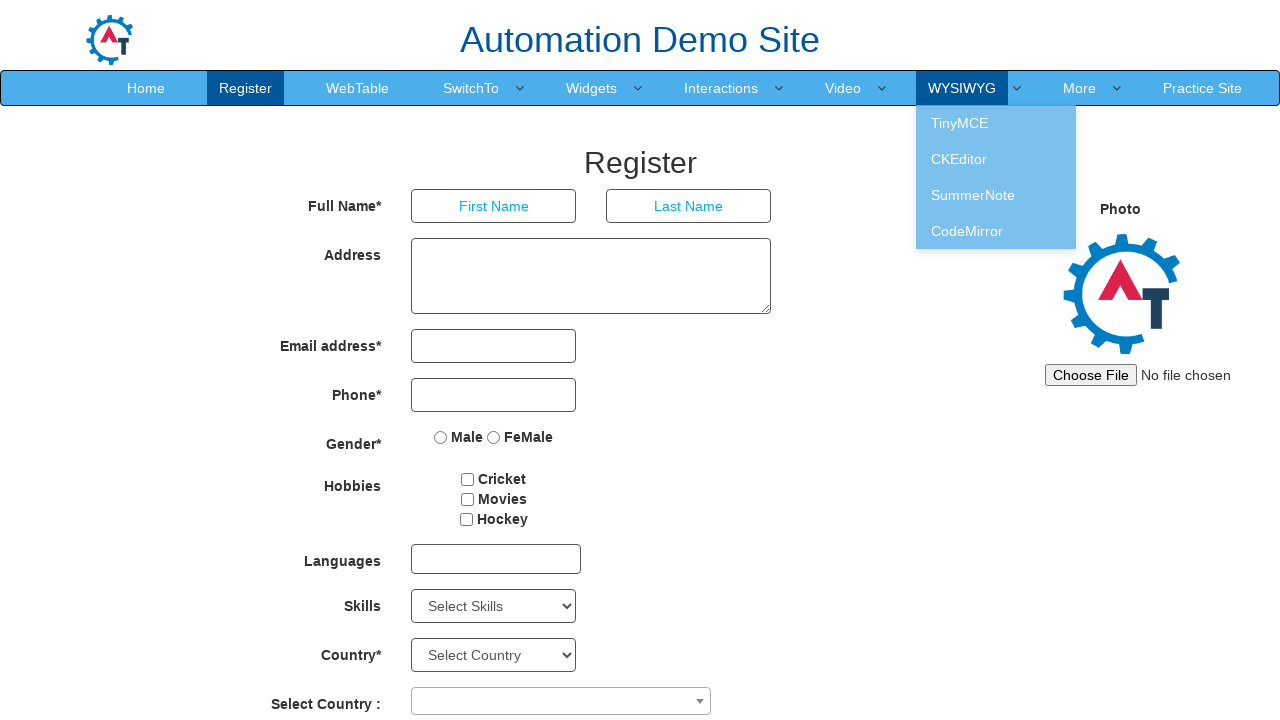

Waited 1 second after hovering over menu item 8
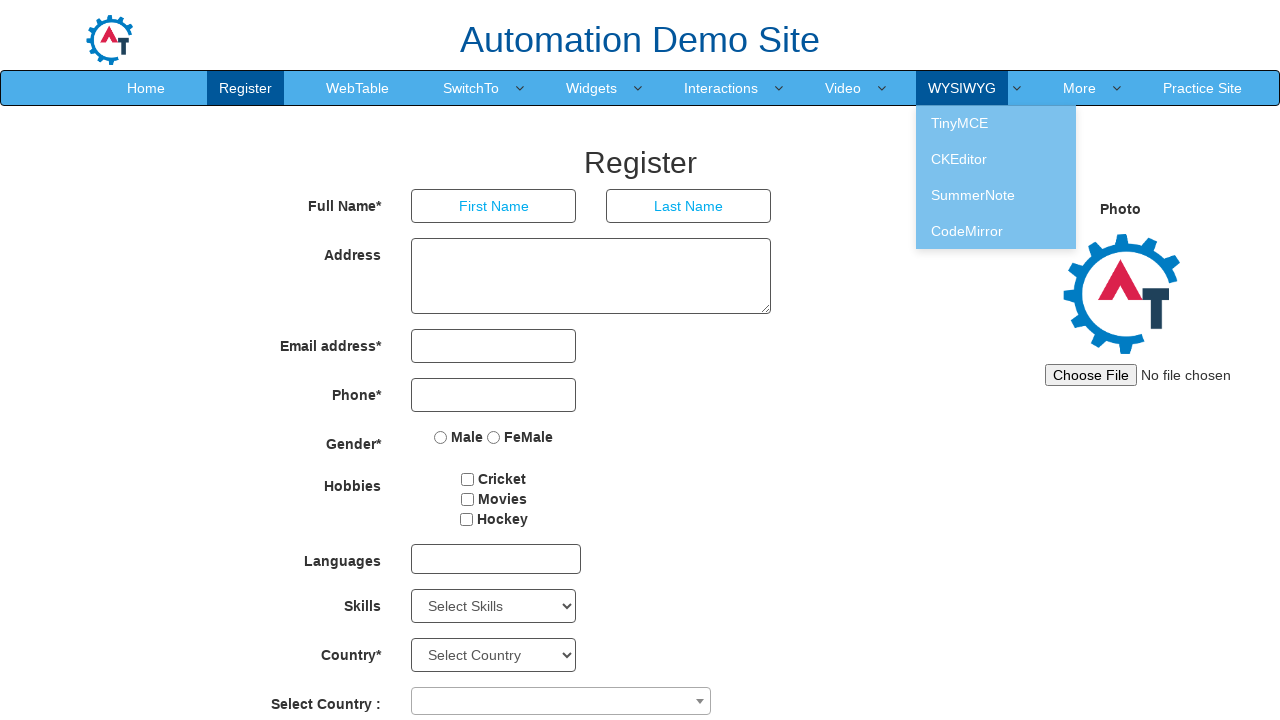

Hovered over menu item 9 at (1080, 88) on xpath=//ul[@class='nav navbar-nav']/li/a >> nth=8
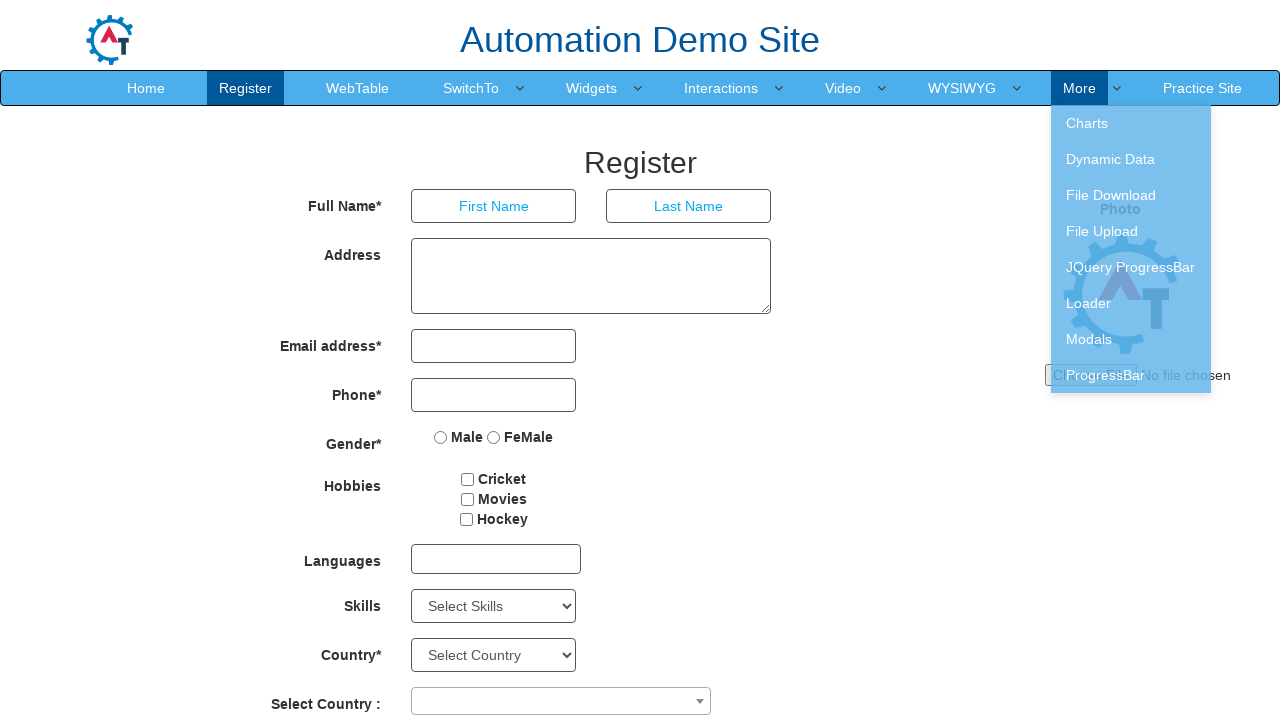

Waited 1 second after hovering over menu item 9
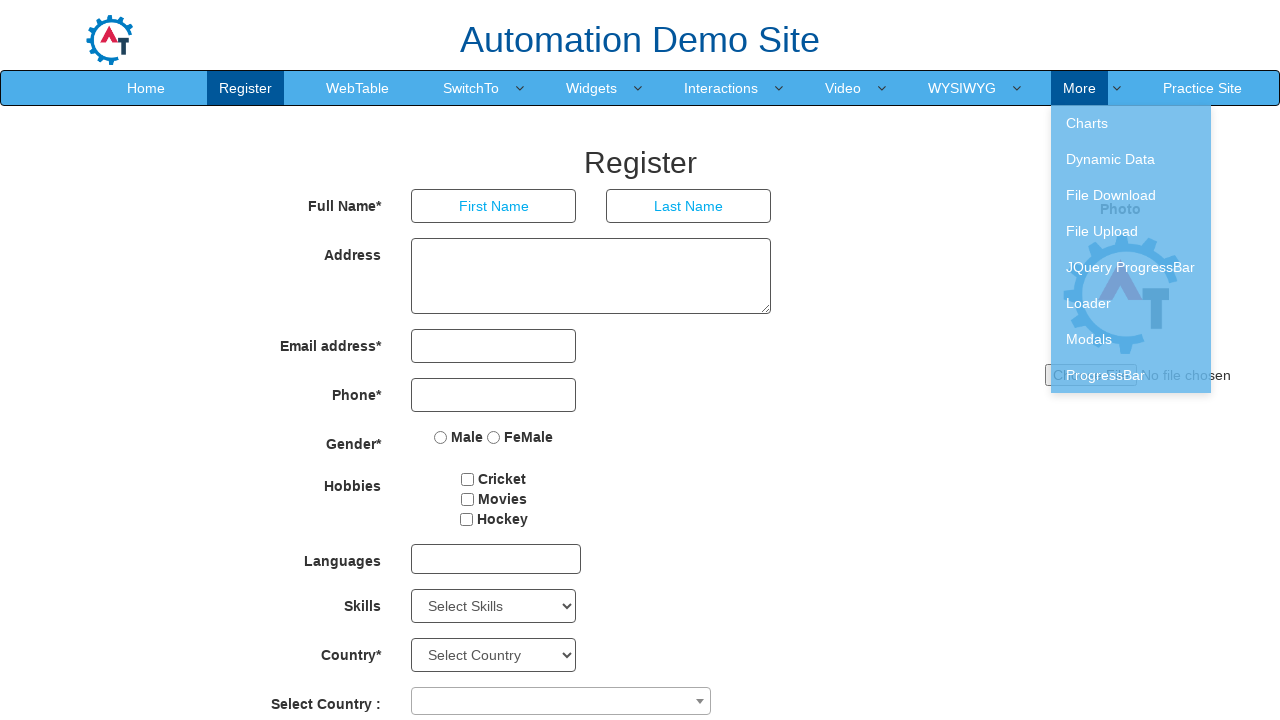

Hovered over menu item 10 at (1202, 88) on xpath=//ul[@class='nav navbar-nav']/li/a >> nth=9
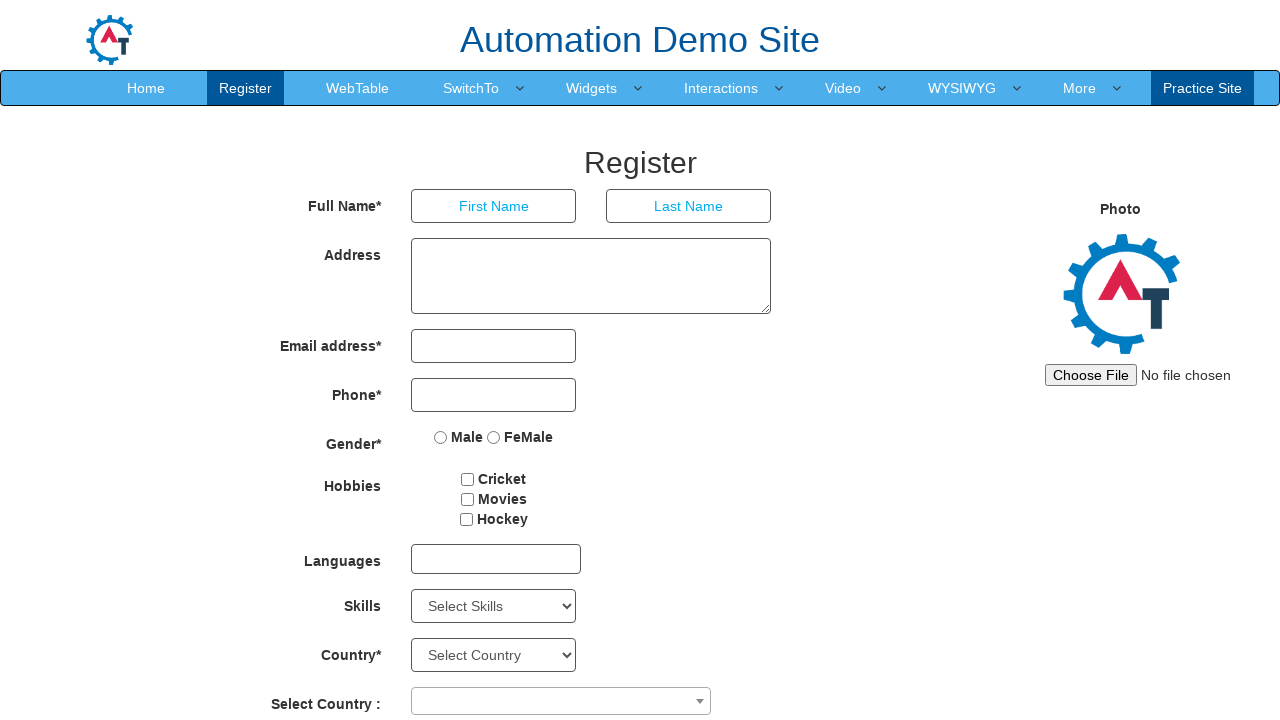

Waited 1 second after hovering over menu item 10
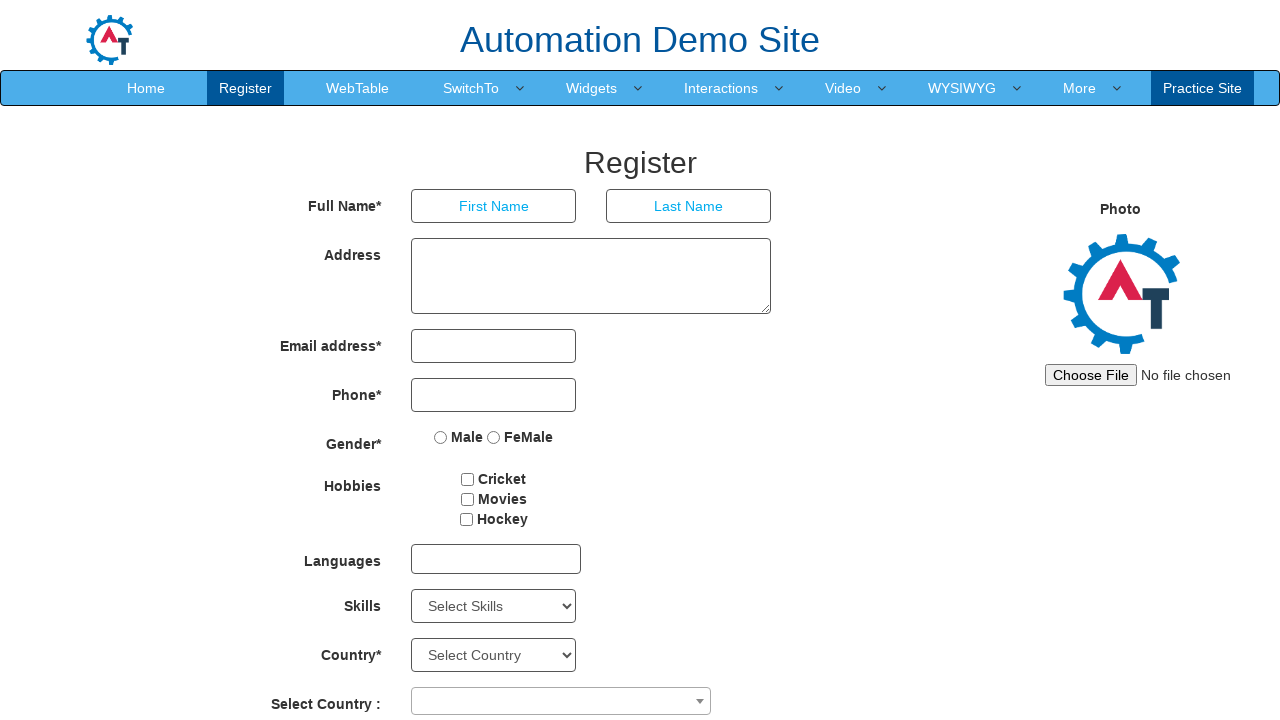

Hovered over menu item 1 again for verification at (146, 88) on xpath=//ul[@class='nav navbar-nav']/li/a >> nth=0
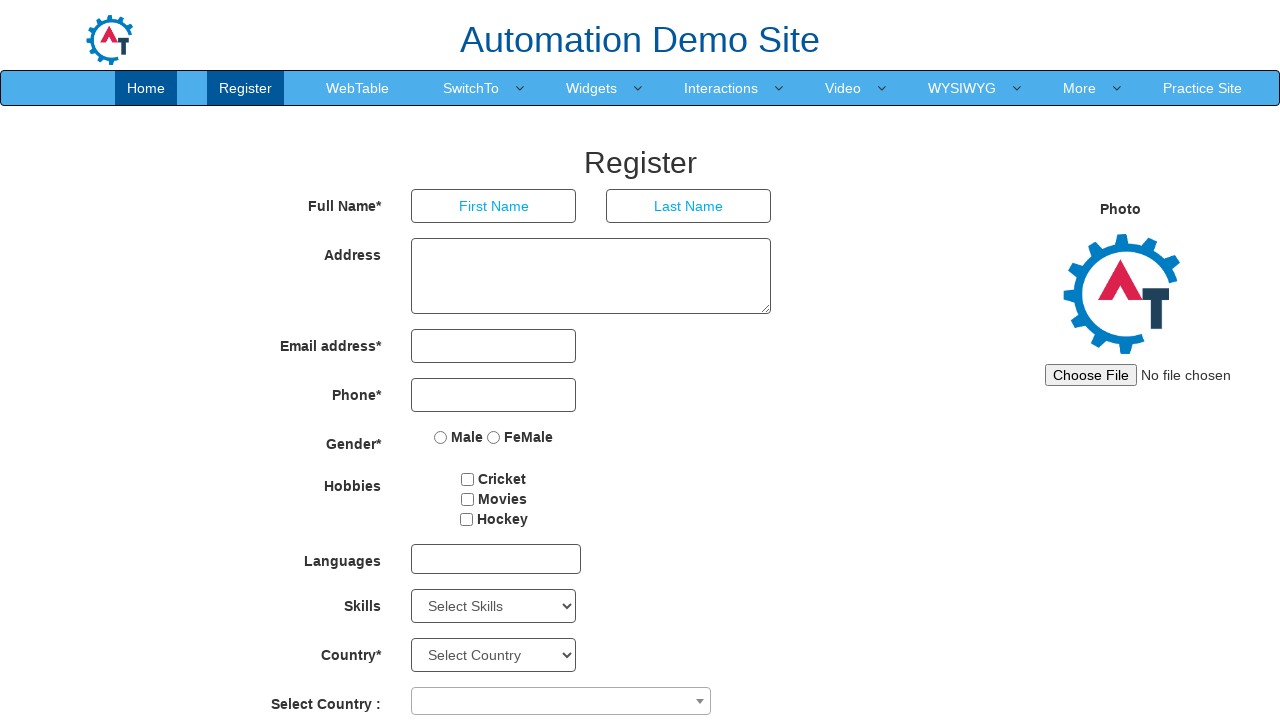

Waited 1 second after second hover on menu item 1
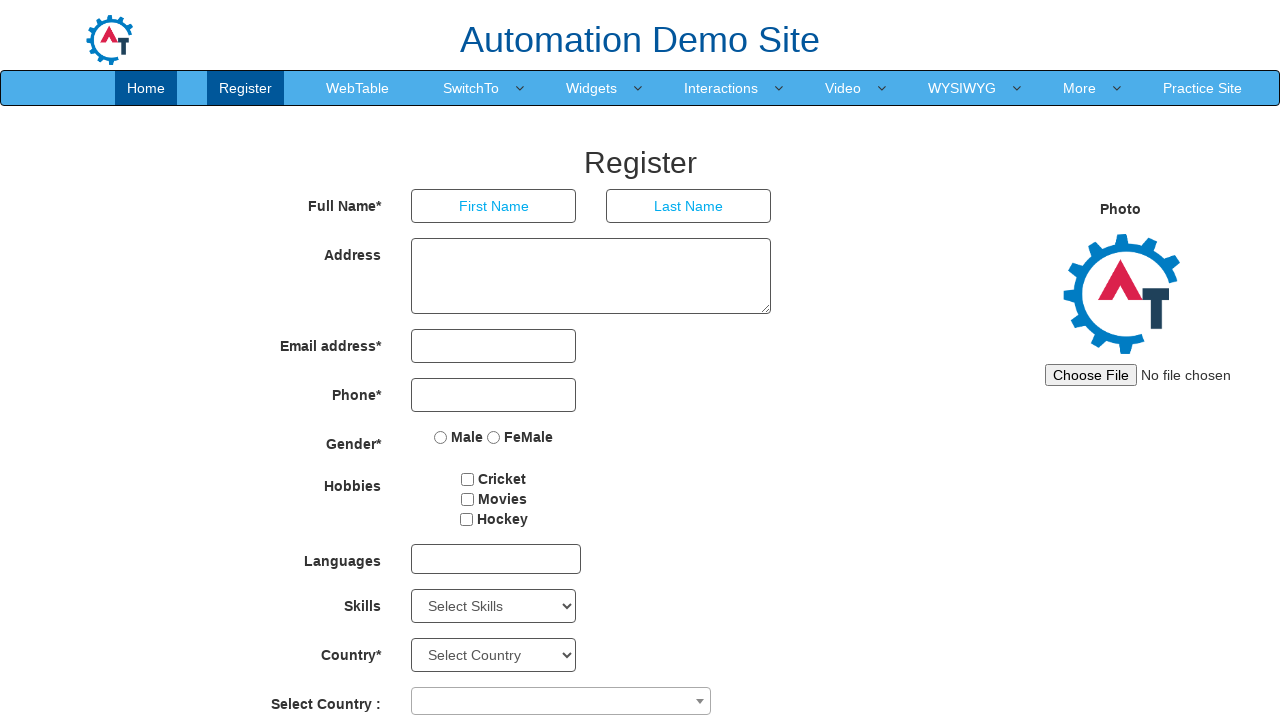

Hovered over menu item 2 again for verification at (246, 88) on xpath=//ul[@class='nav navbar-nav']/li/a >> nth=1
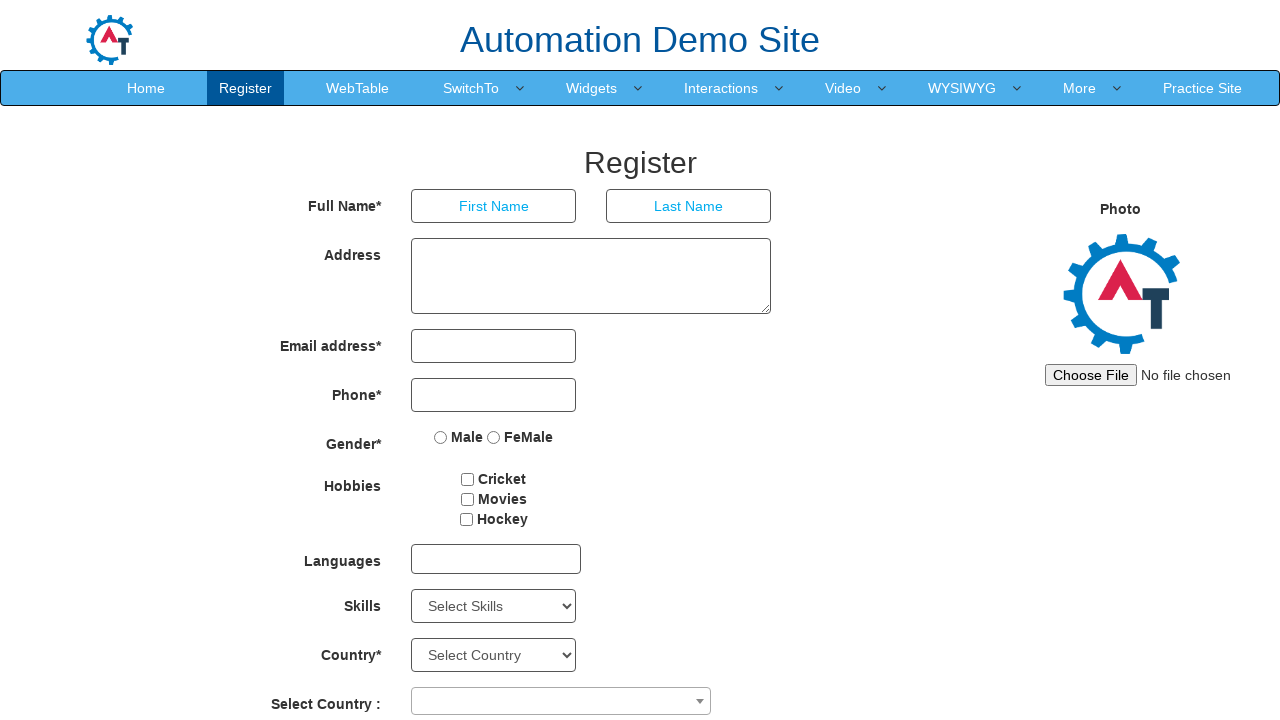

Waited 1 second after second hover on menu item 2
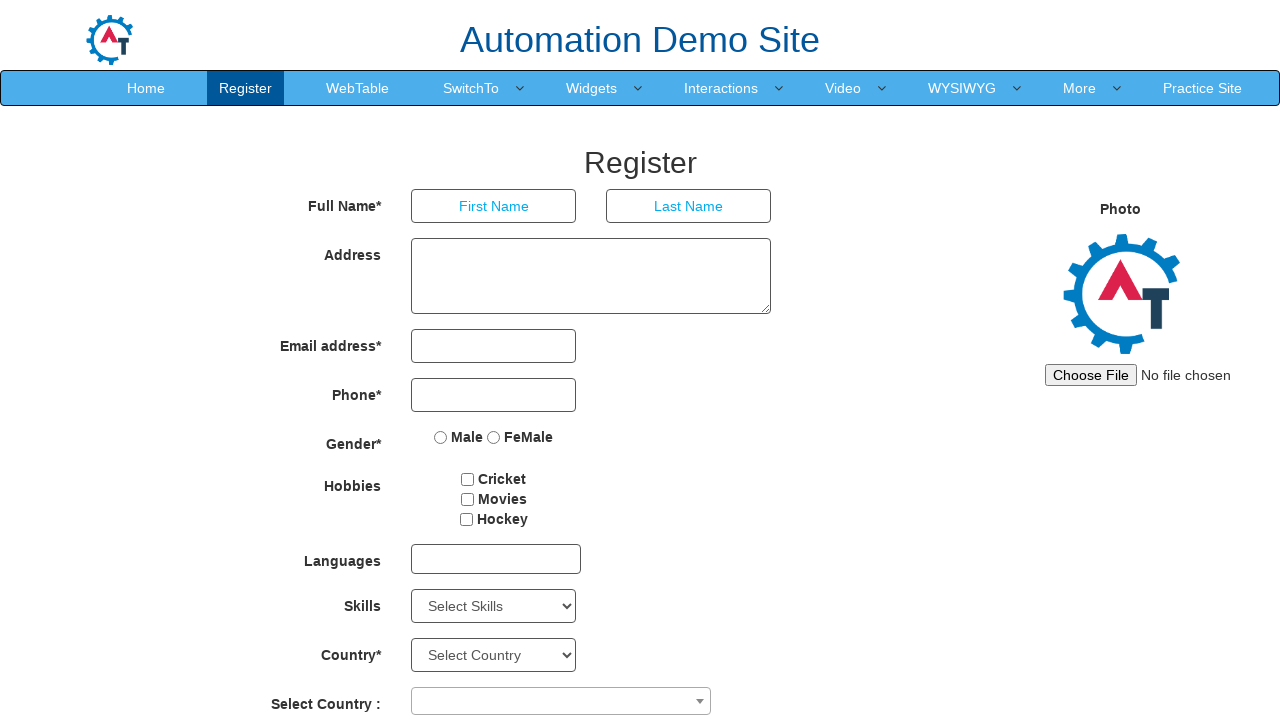

Hovered over menu item 3 again for verification at (358, 88) on xpath=//ul[@class='nav navbar-nav']/li/a >> nth=2
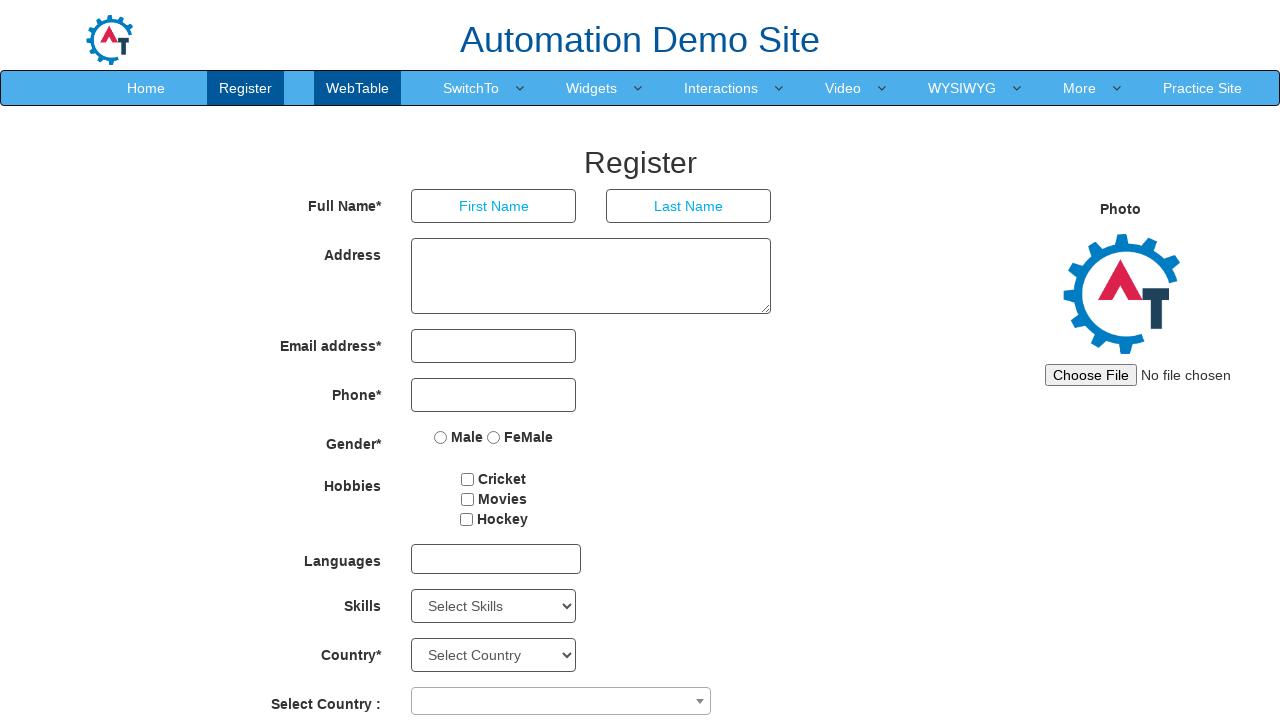

Waited 1 second after second hover on menu item 3
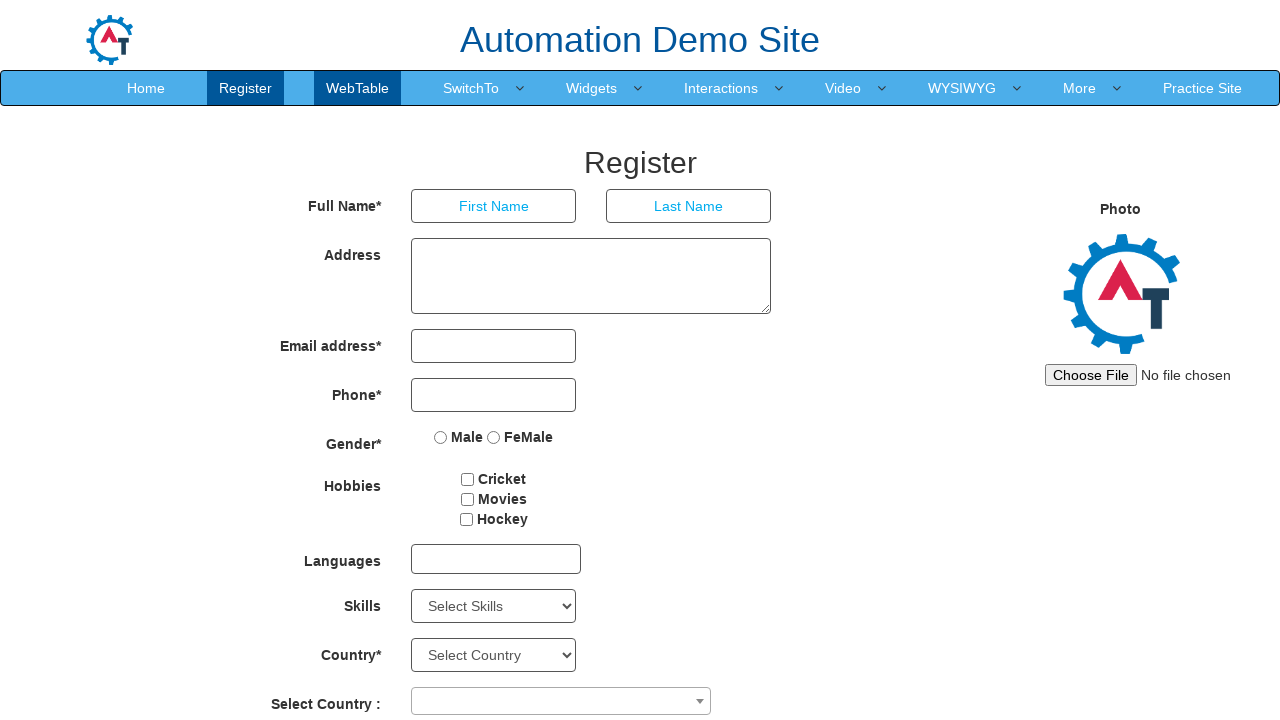

Hovered over menu item 4 again for verification at (471, 88) on xpath=//ul[@class='nav navbar-nav']/li/a >> nth=3
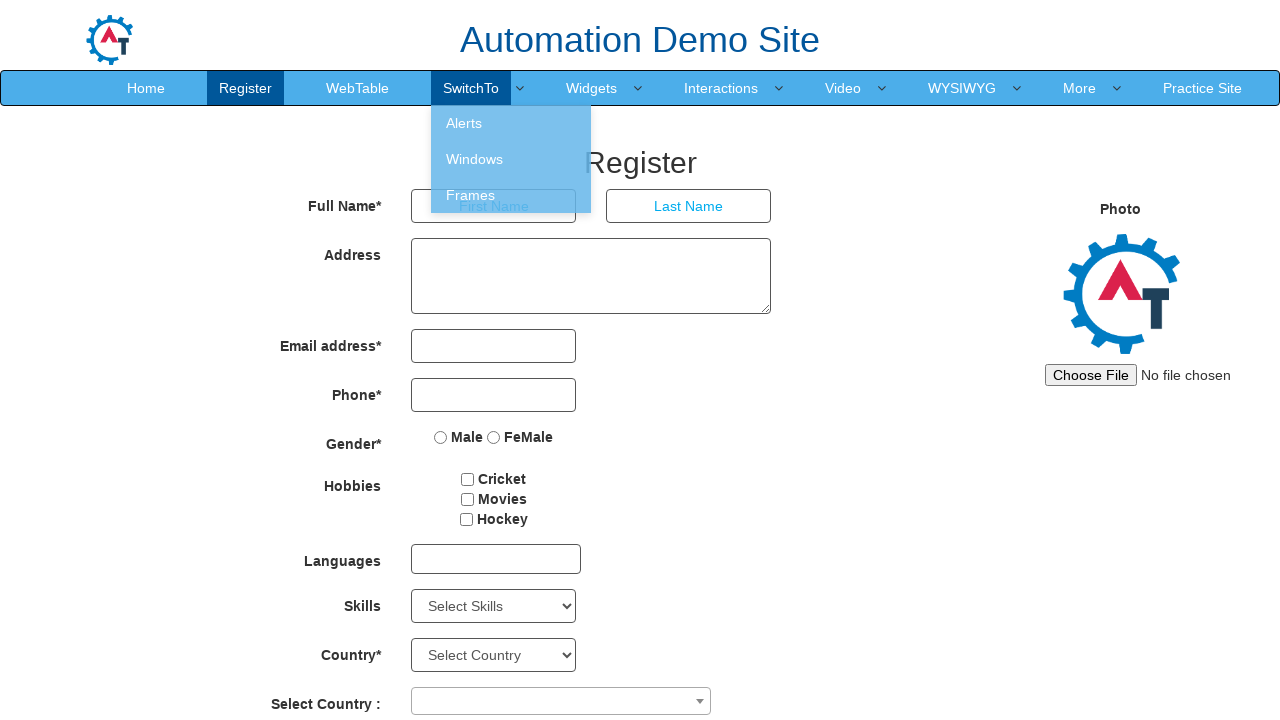

Waited 1 second after second hover on menu item 4
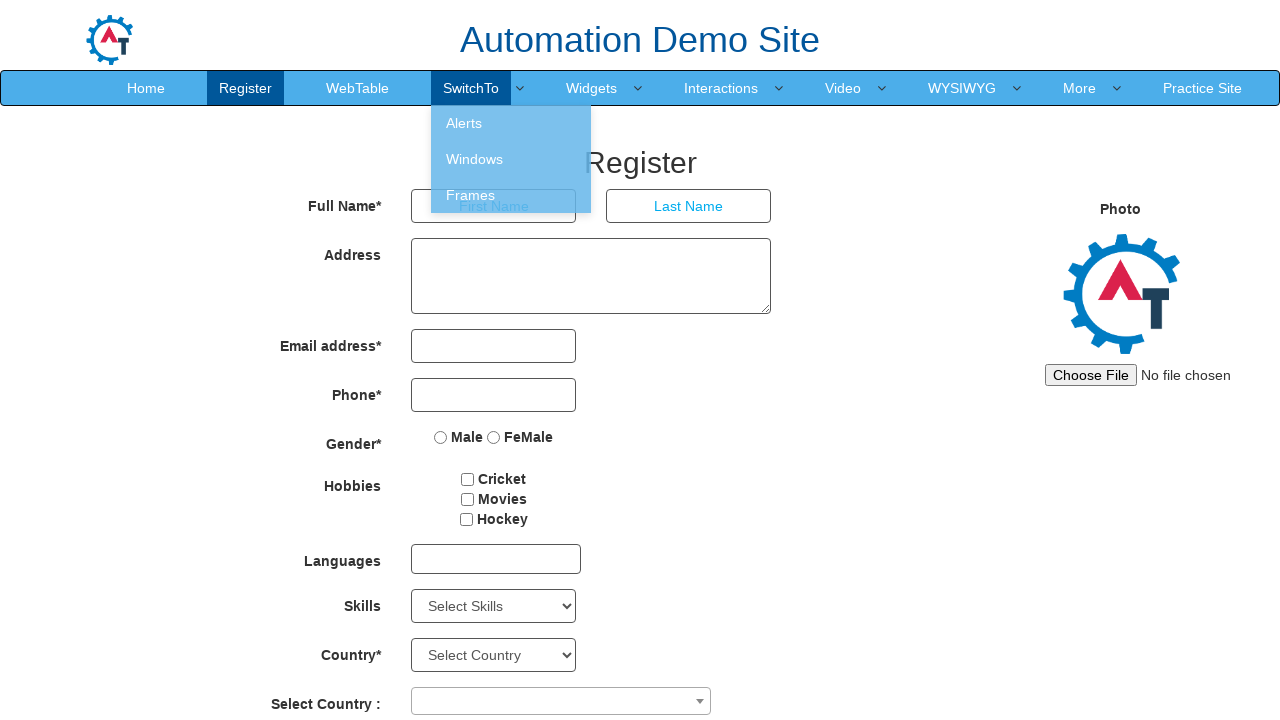

Hovered over menu item 5 again for verification at (592, 88) on xpath=//ul[@class='nav navbar-nav']/li/a >> nth=4
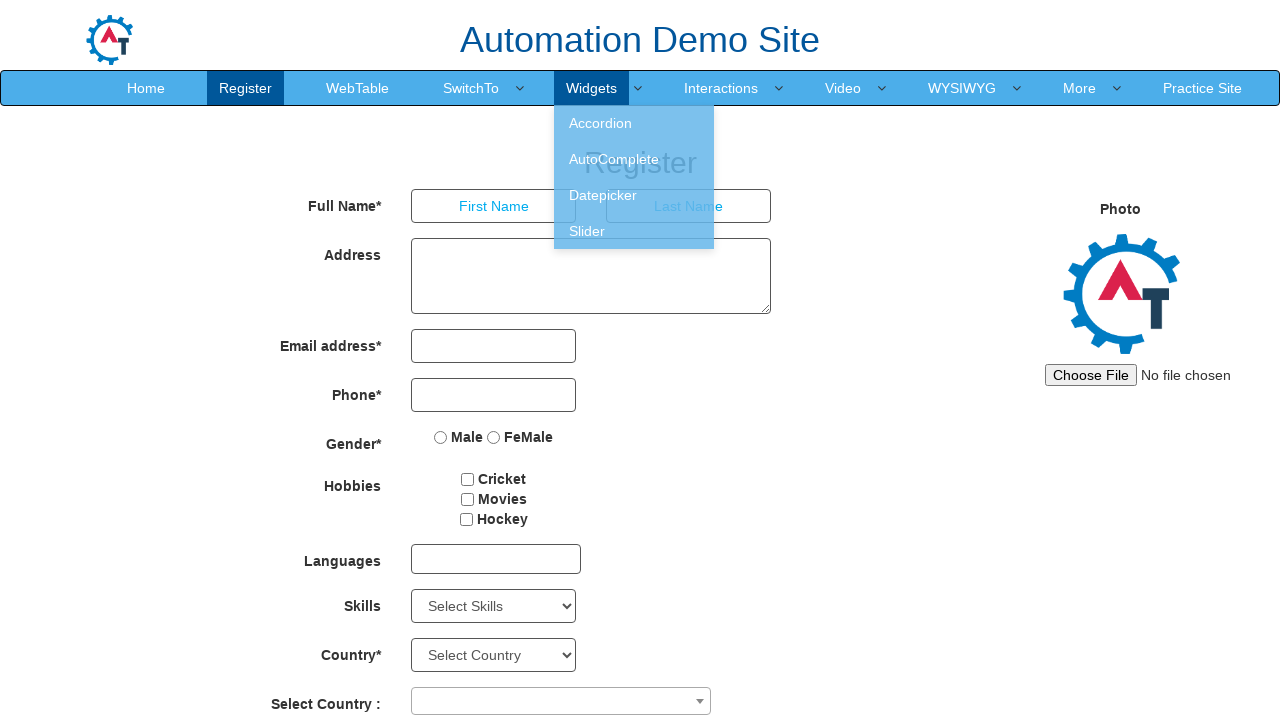

Waited 1 second after second hover on menu item 5
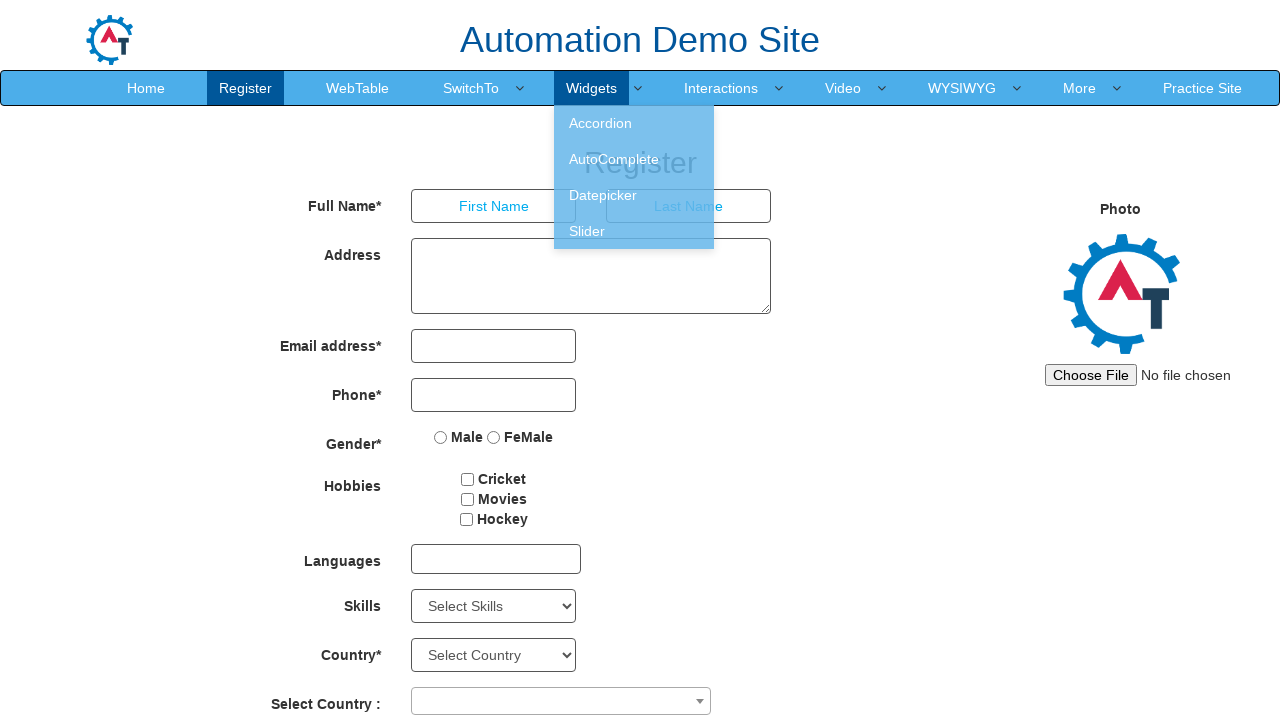

Hovered over menu item 6 again for verification at (721, 88) on xpath=//ul[@class='nav navbar-nav']/li/a >> nth=5
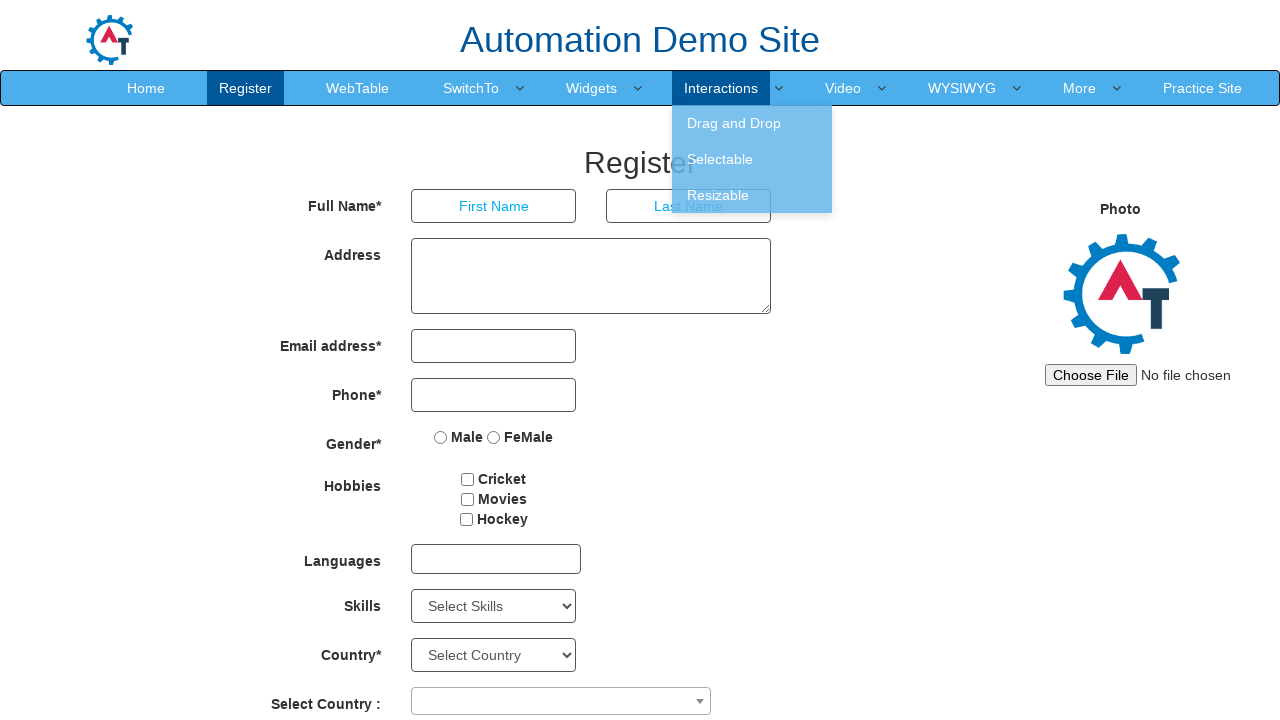

Waited 1 second after second hover on menu item 6
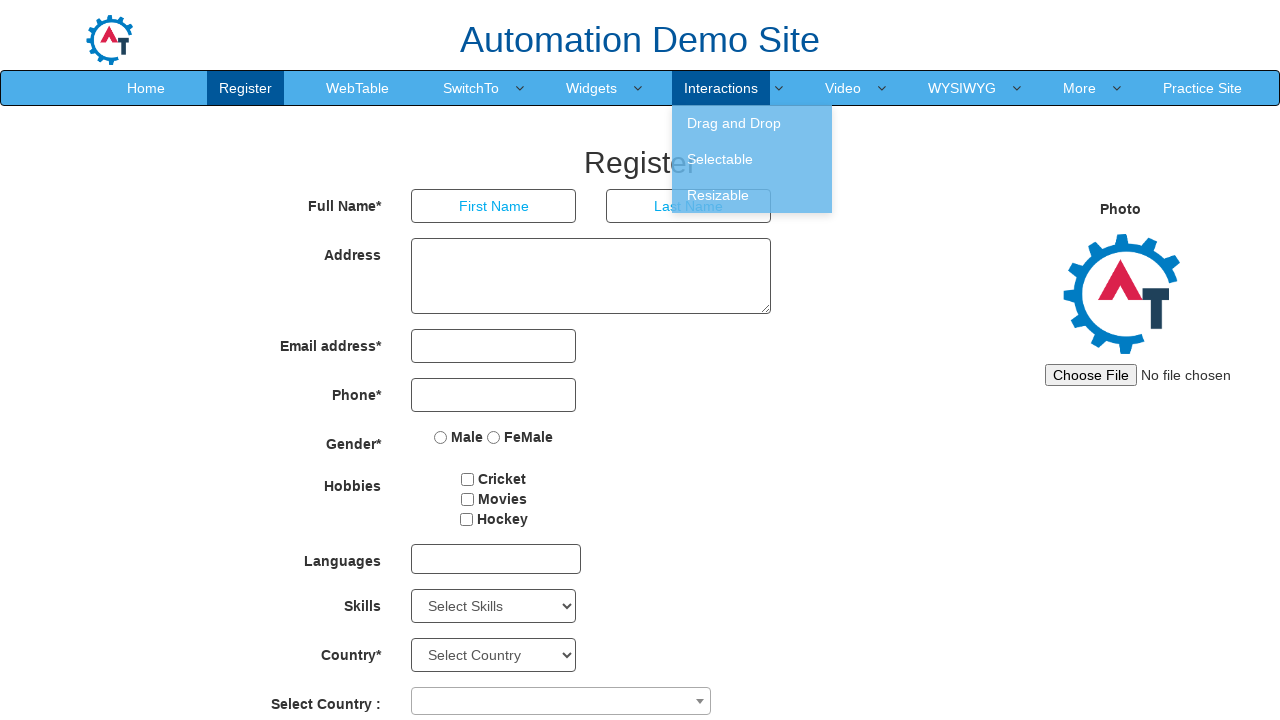

Hovered over menu item 7 again for verification at (843, 88) on xpath=//ul[@class='nav navbar-nav']/li/a >> nth=6
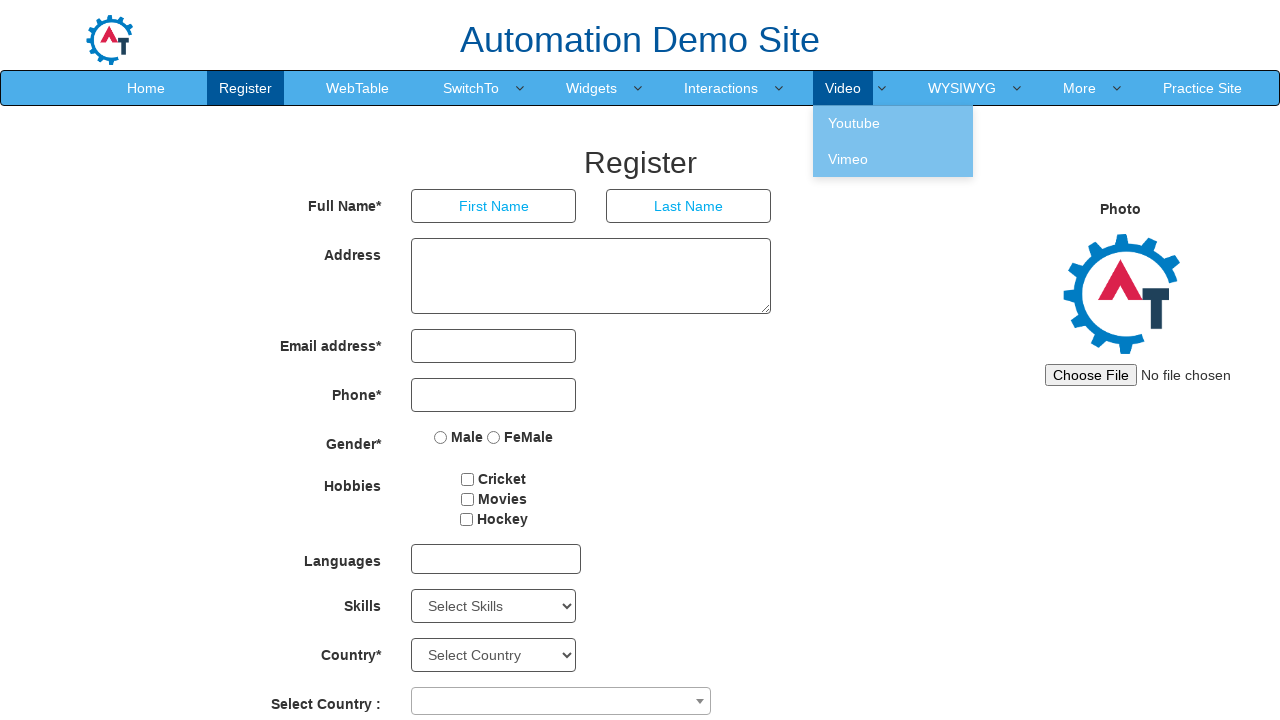

Waited 1 second after second hover on menu item 7
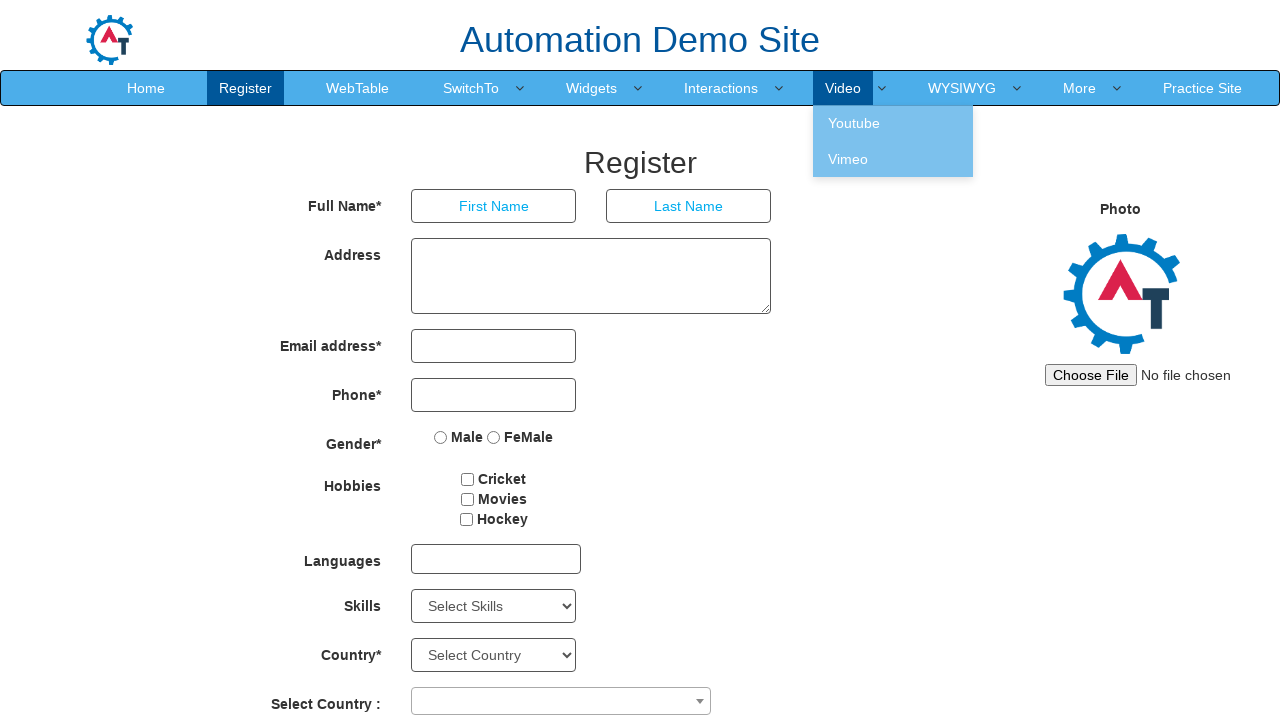

Hovered over menu item 8 again for verification at (962, 88) on xpath=//ul[@class='nav navbar-nav']/li/a >> nth=7
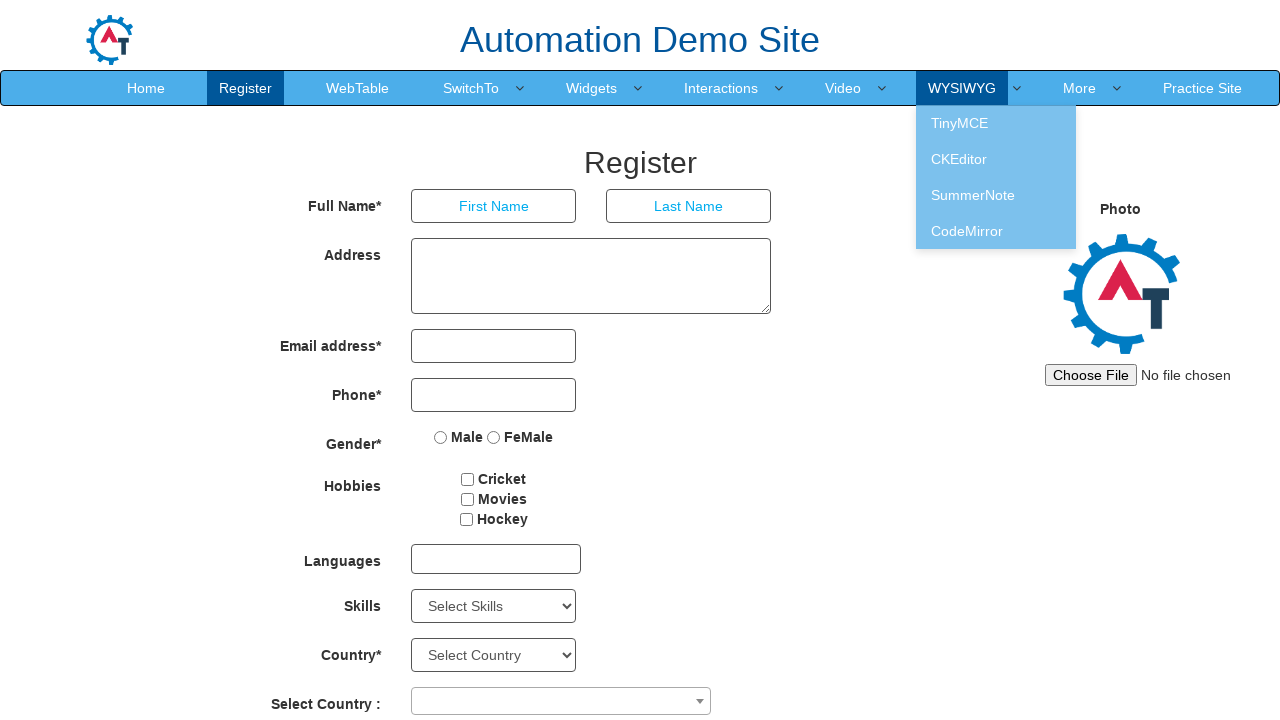

Waited 1 second after second hover on menu item 8
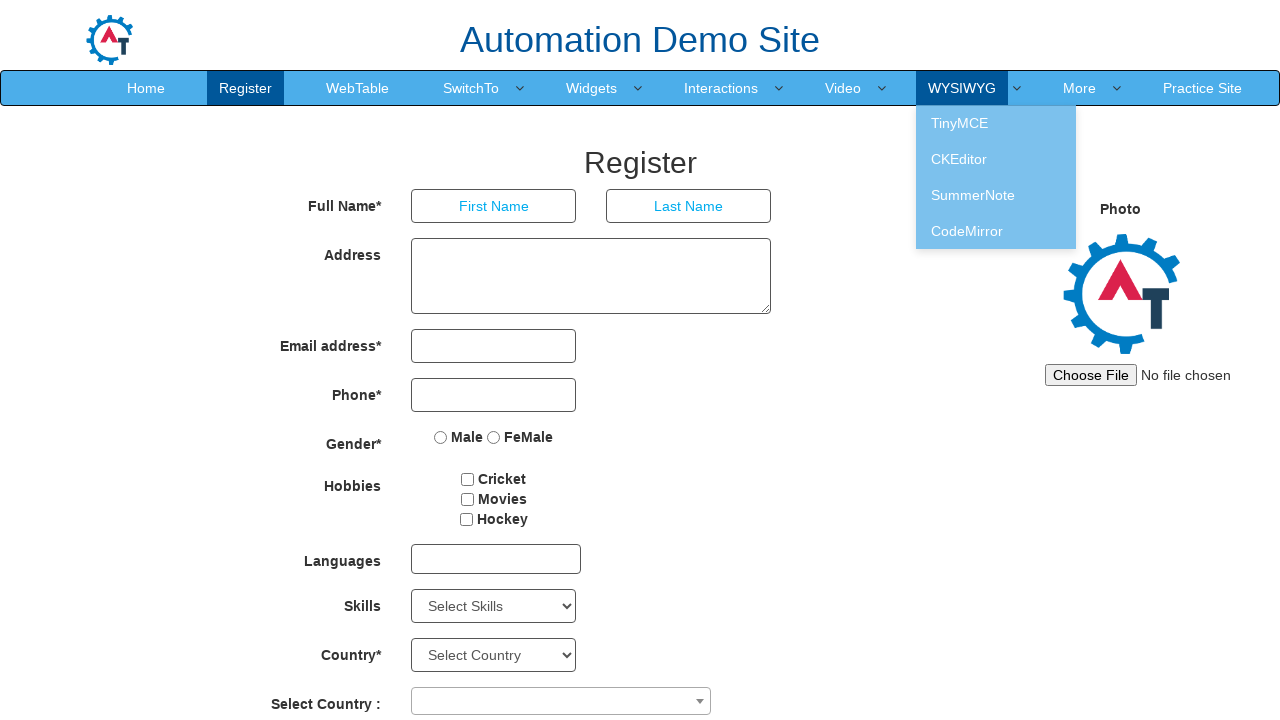

Hovered over menu item 9 again for verification at (1080, 88) on xpath=//ul[@class='nav navbar-nav']/li/a >> nth=8
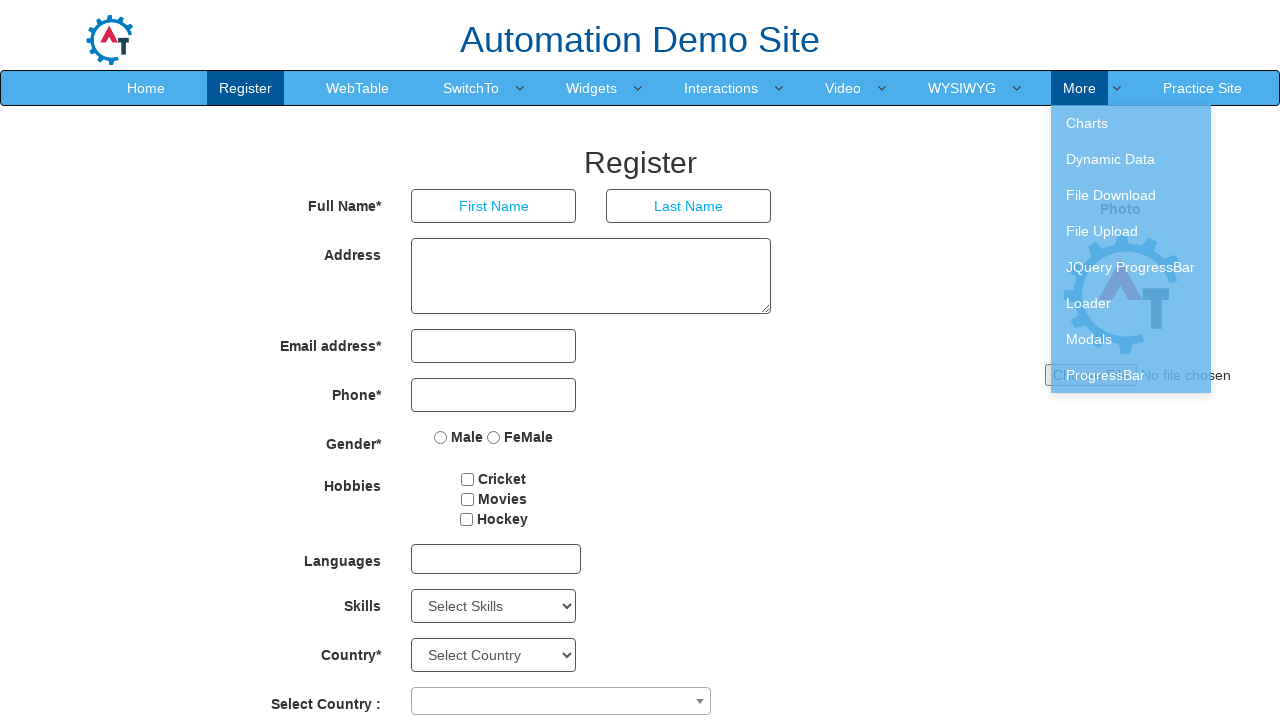

Waited 1 second after second hover on menu item 9
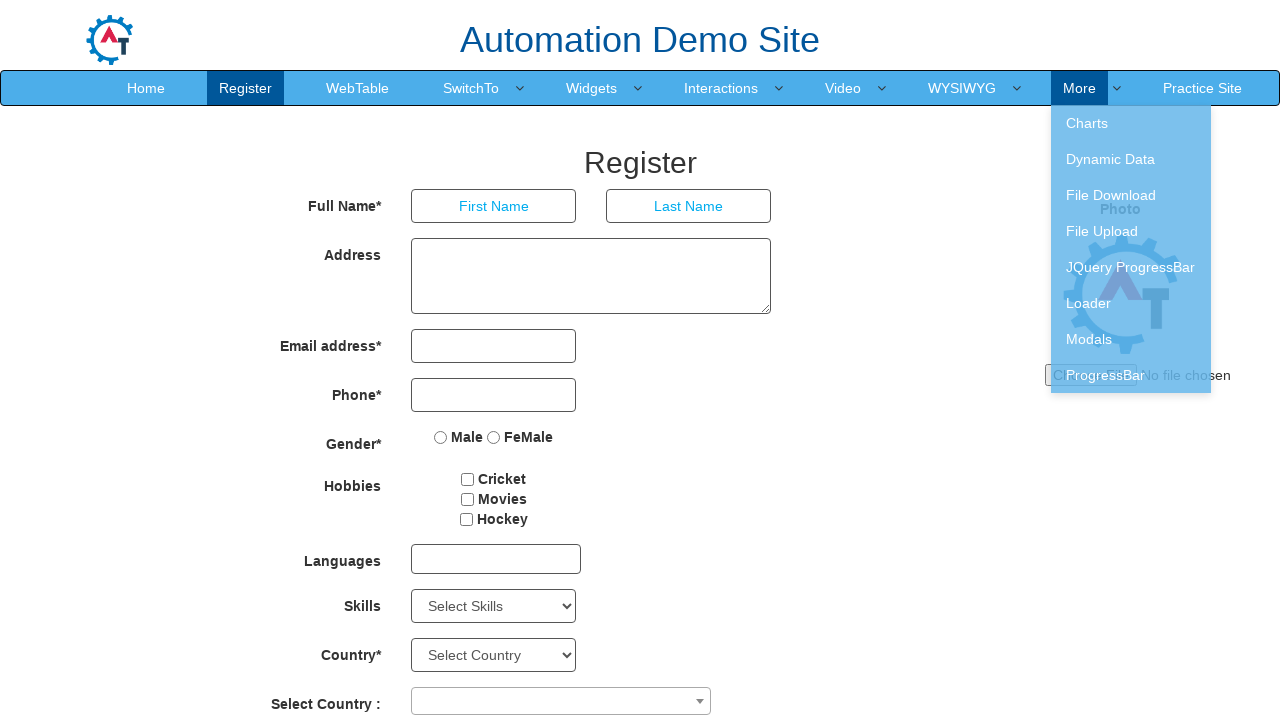

Hovered over menu item 10 again for verification at (1202, 88) on xpath=//ul[@class='nav navbar-nav']/li/a >> nth=9
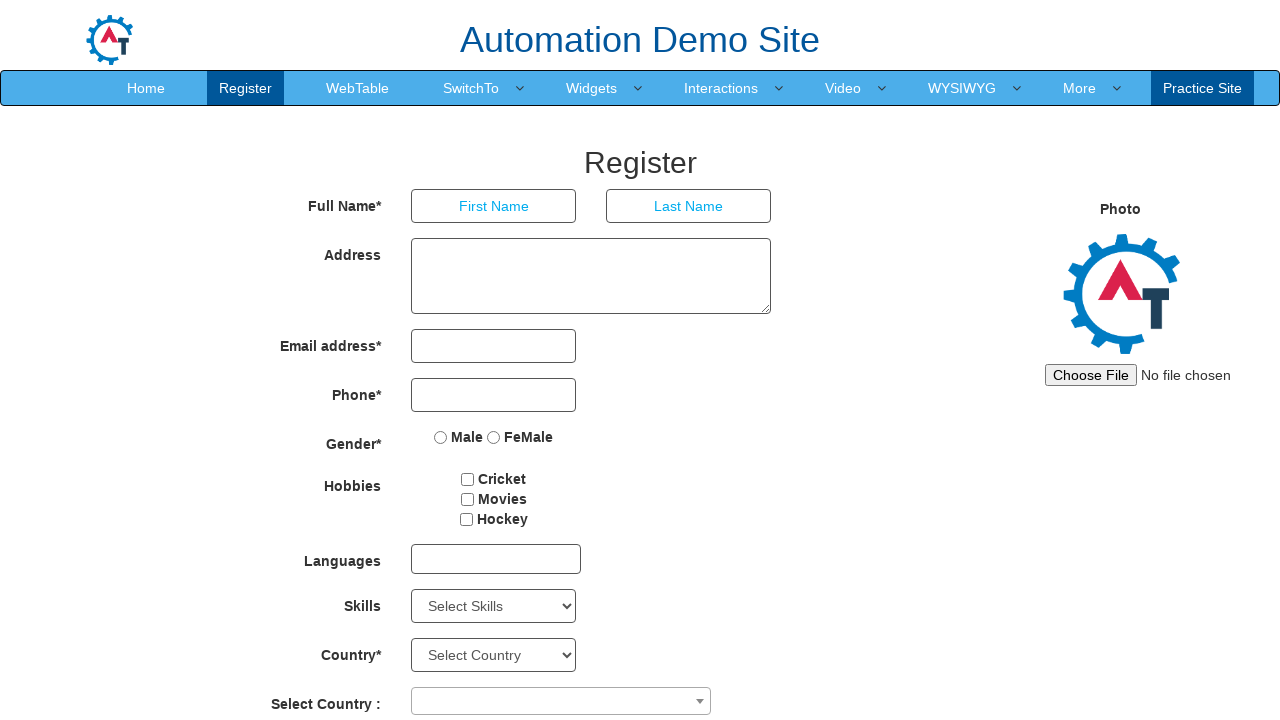

Waited 1 second after second hover on menu item 10
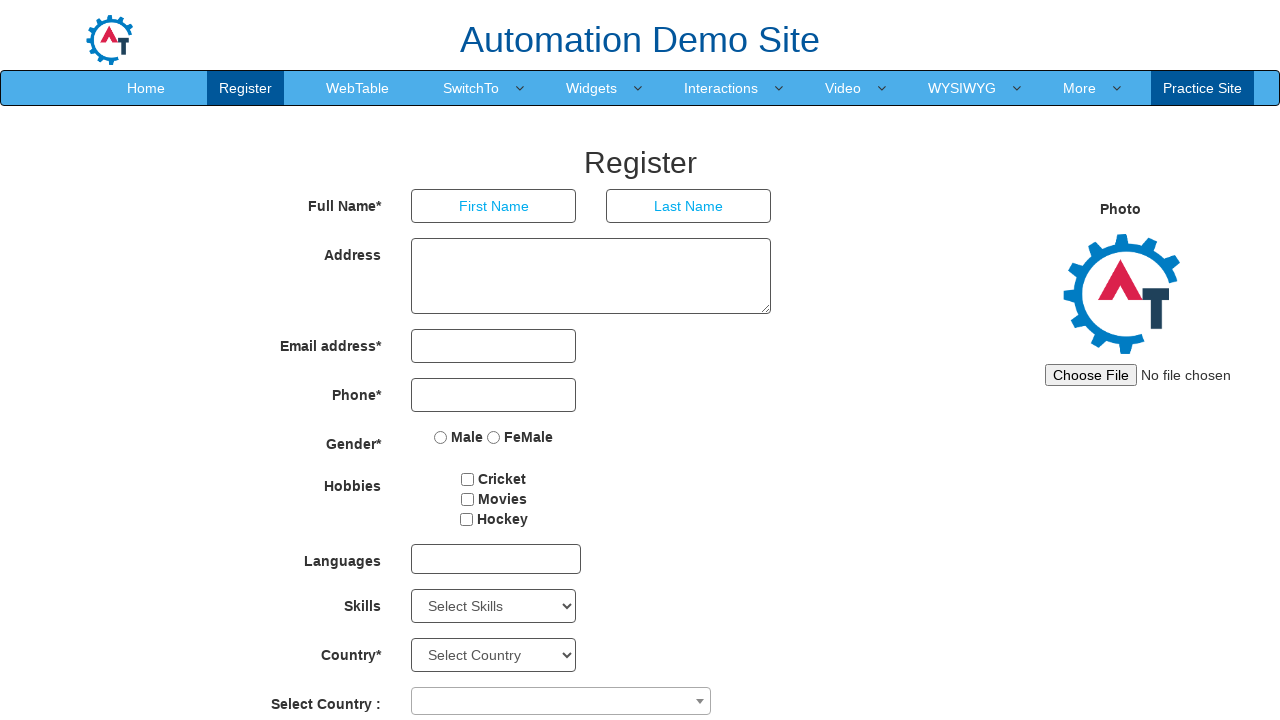

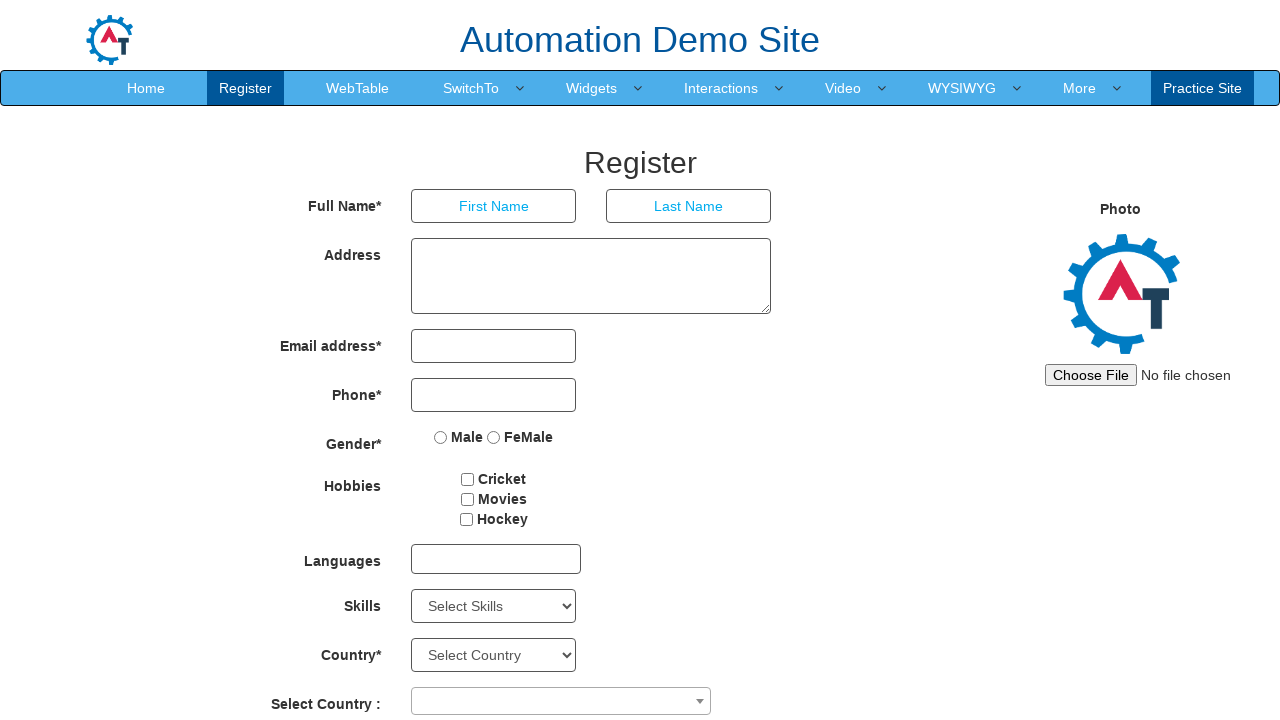